Tests infinite scrolling functionality by continuously scrolling down until reaching a scroll height of 5000 pixels, then scrolls back up partially

Starting URL: https://scrollmagic.io/examples/advanced/infinite_scrolling.html

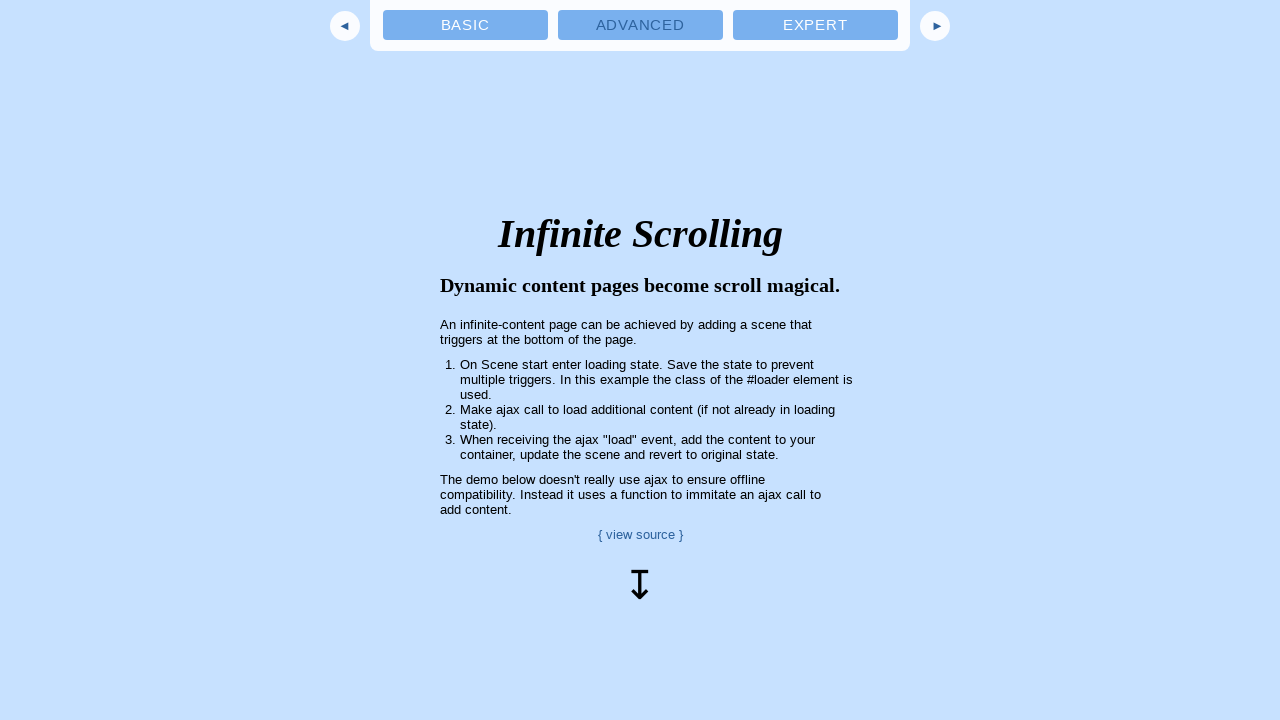

Waited 5 seconds for page to fully load
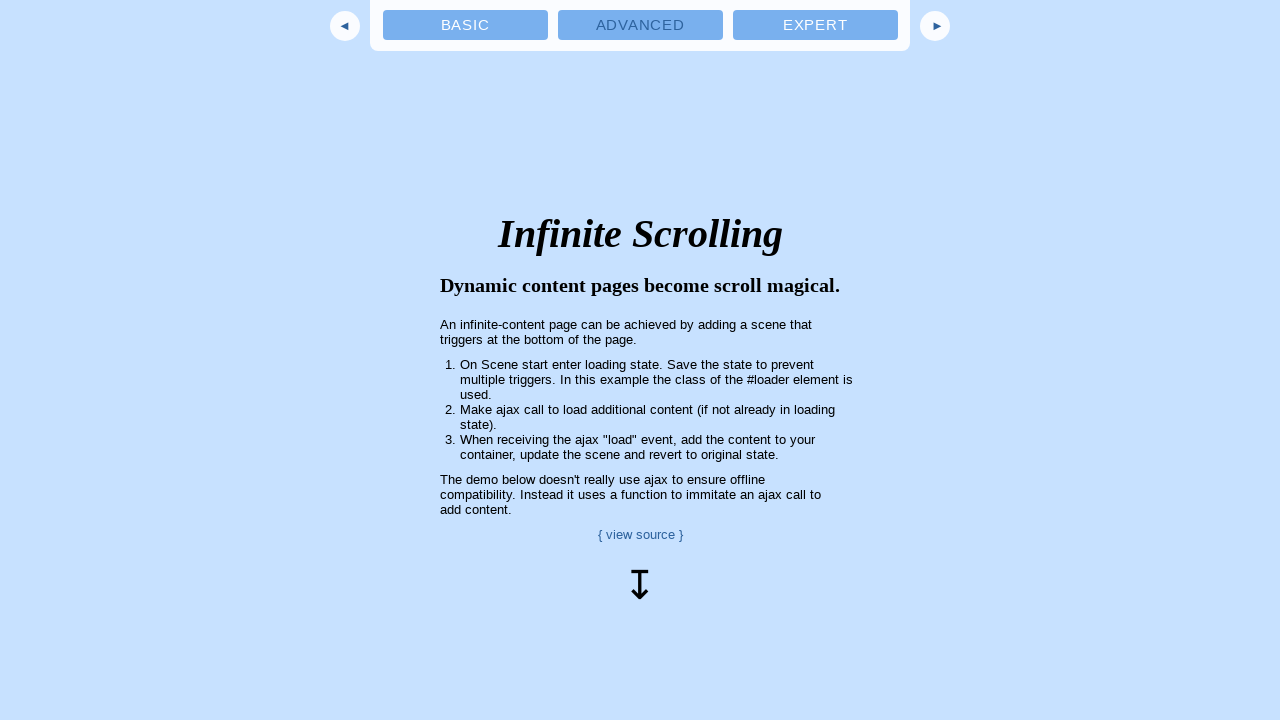

Retrieved initial scroll height: 1800 pixels
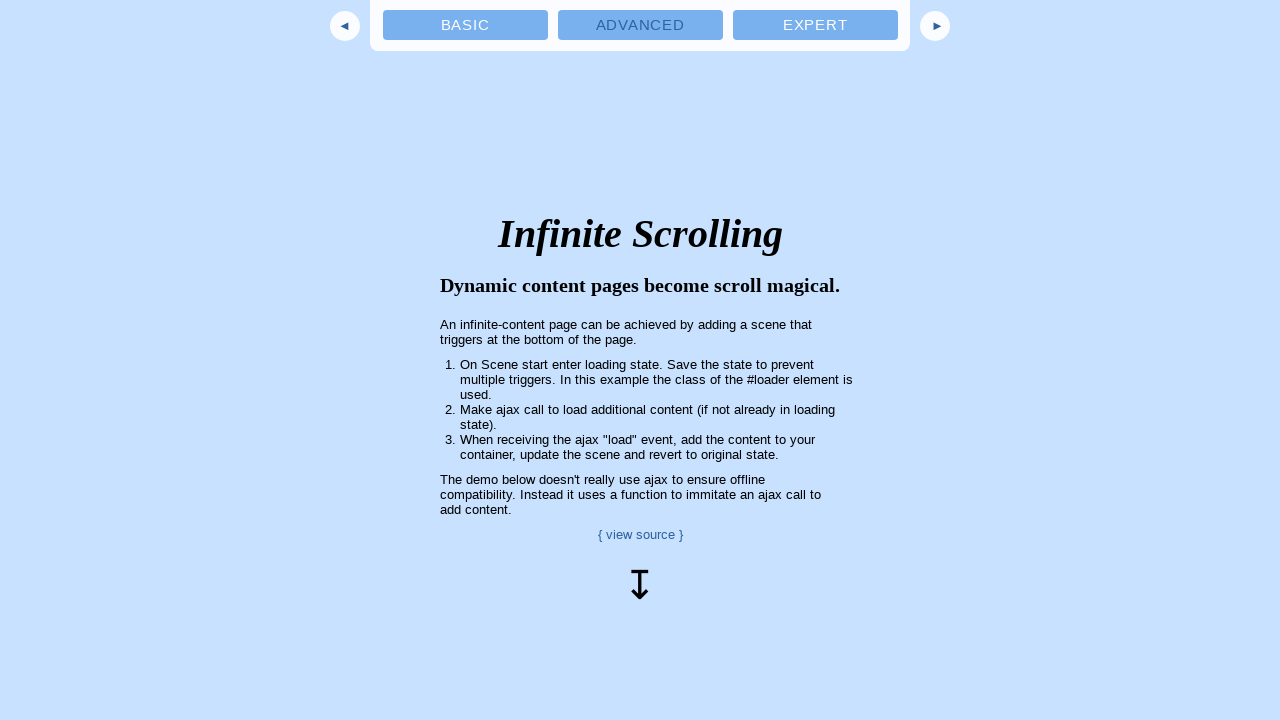

Checked current scroll height: 1800 pixels
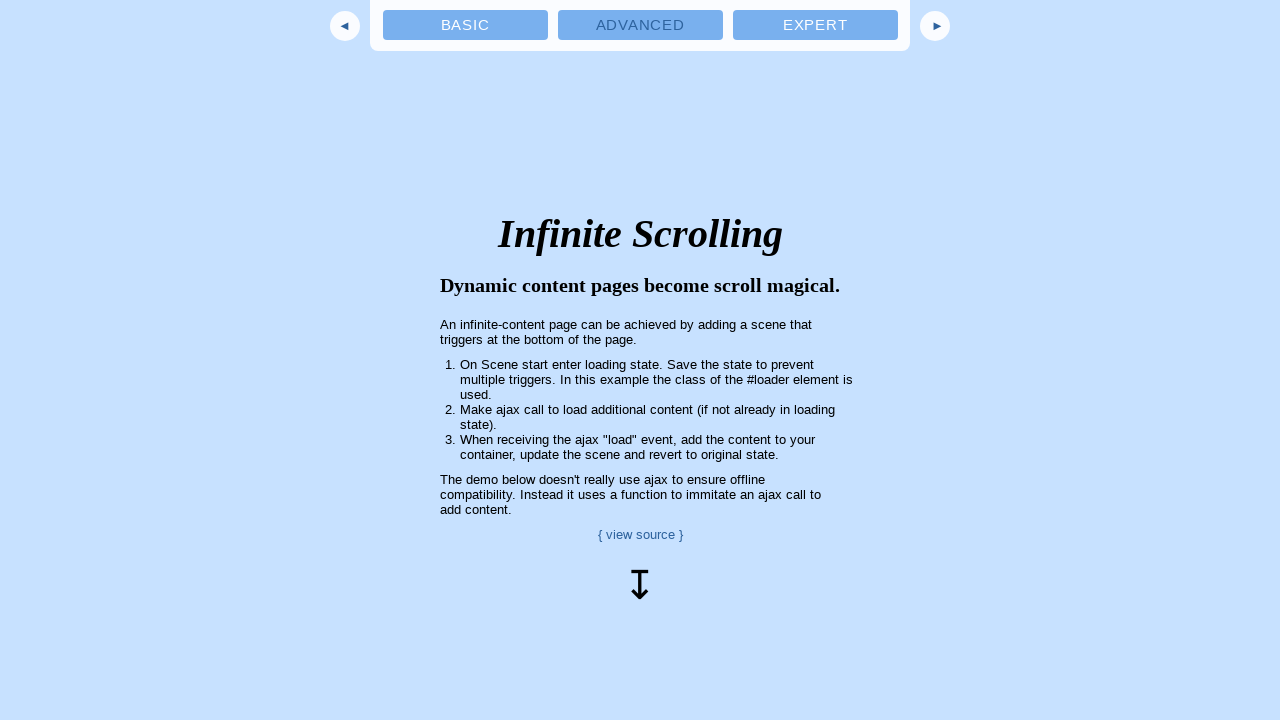

Scrolled down to bottom of page
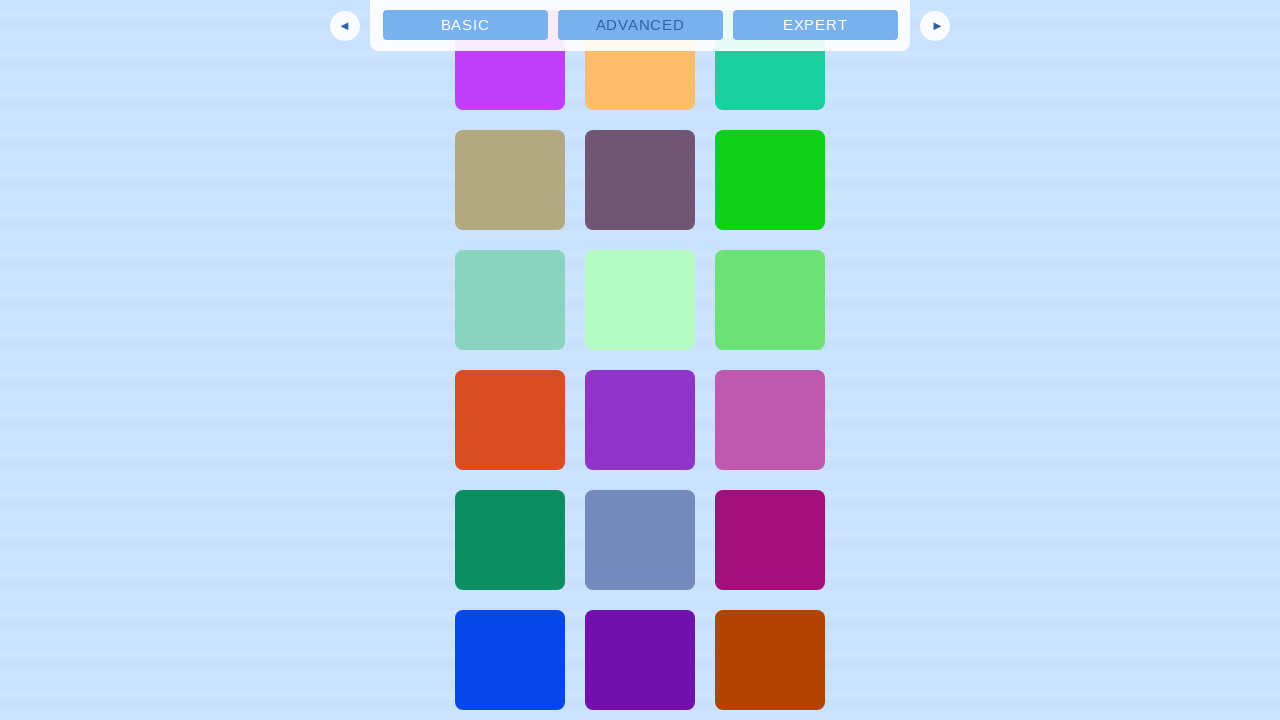

Waited 2 seconds for content to load
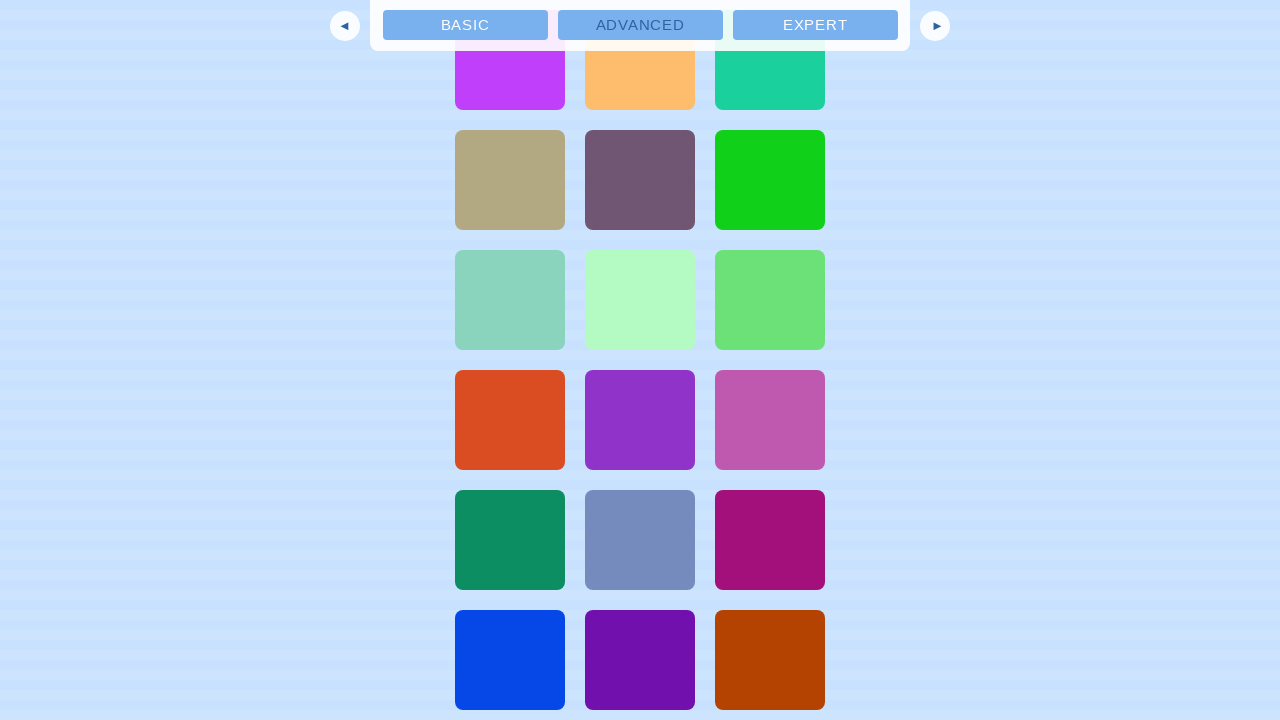

Checked current scroll height: 2160 pixels
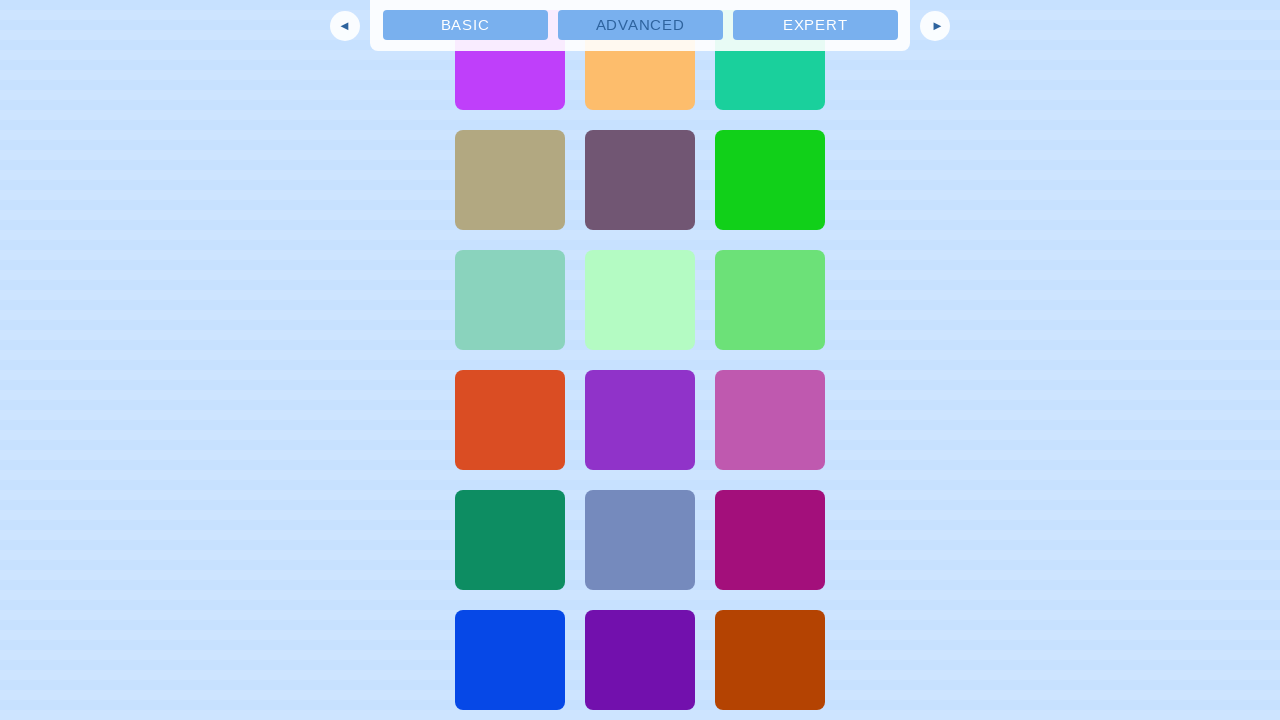

Scrolled down to bottom of page
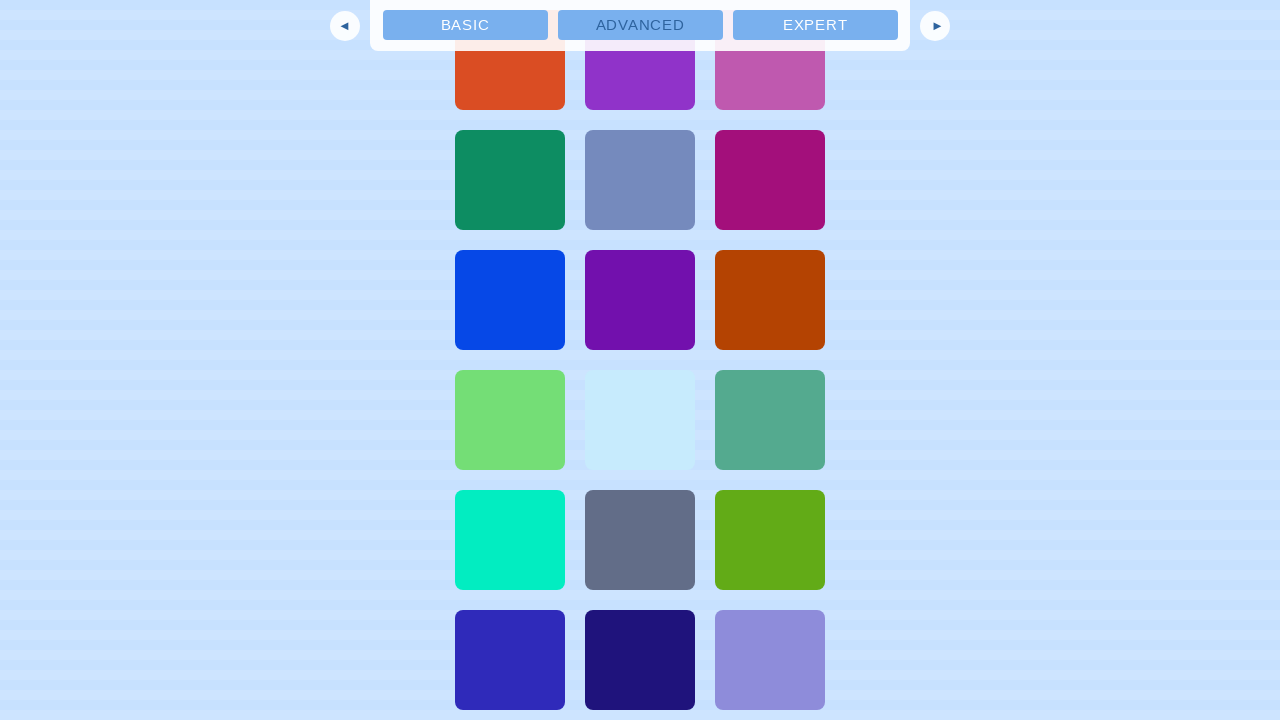

Waited 2 seconds for content to load
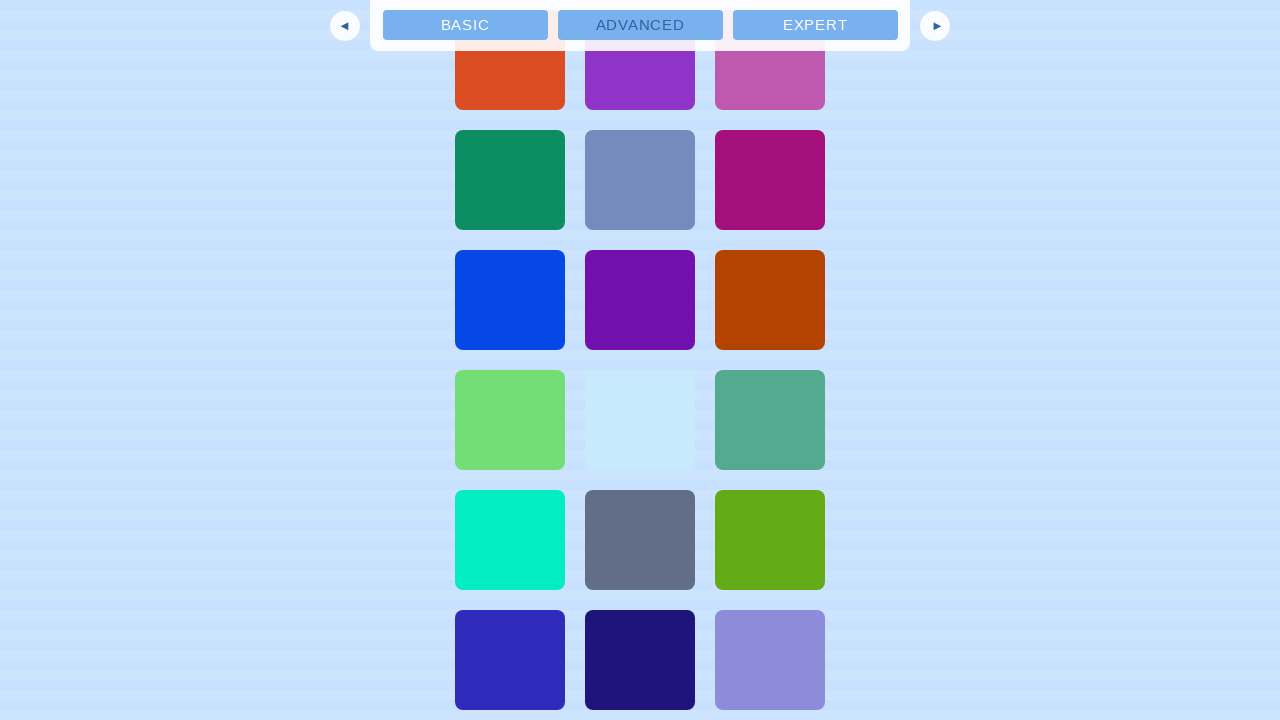

Checked current scroll height: 2520 pixels
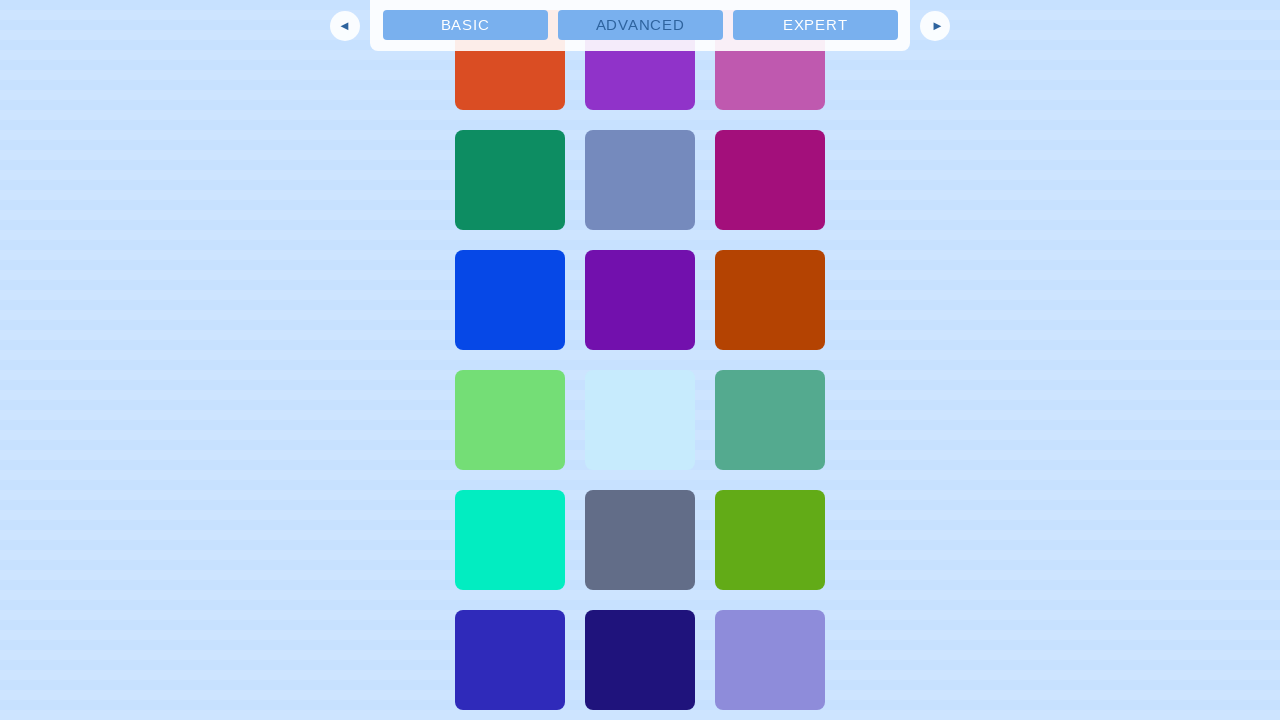

Scrolled down to bottom of page
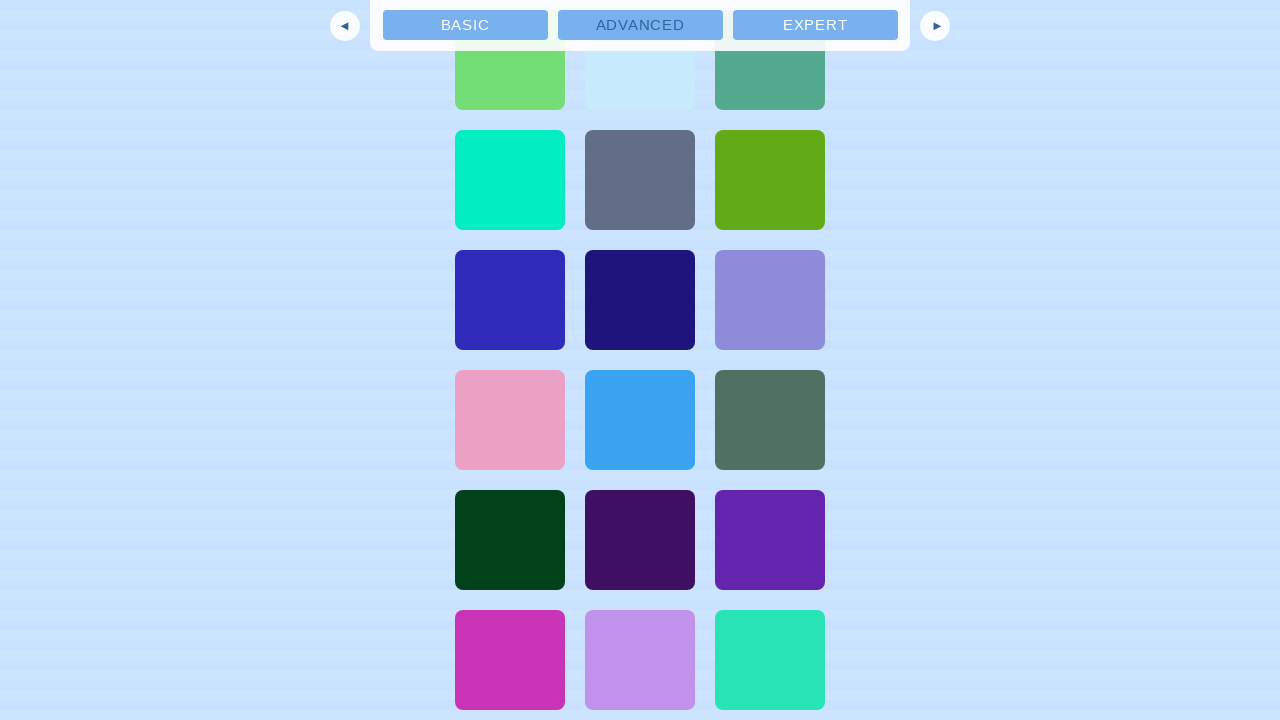

Waited 2 seconds for content to load
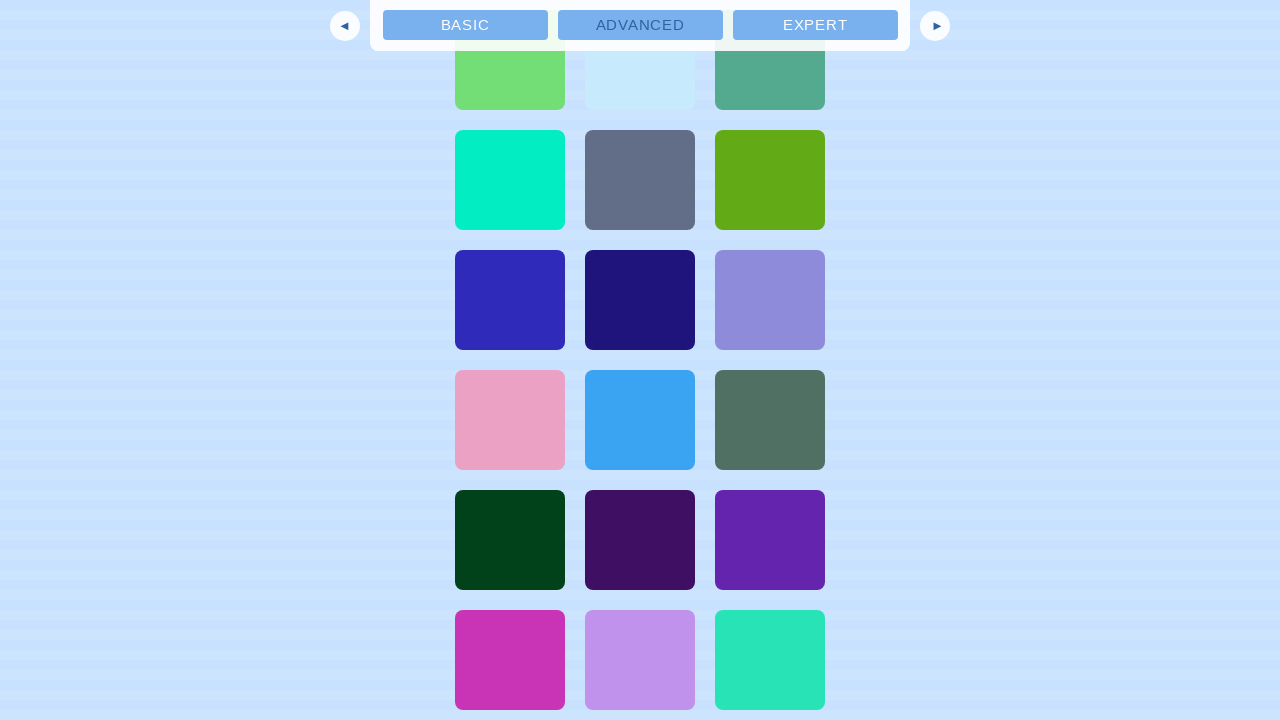

Checked current scroll height: 2880 pixels
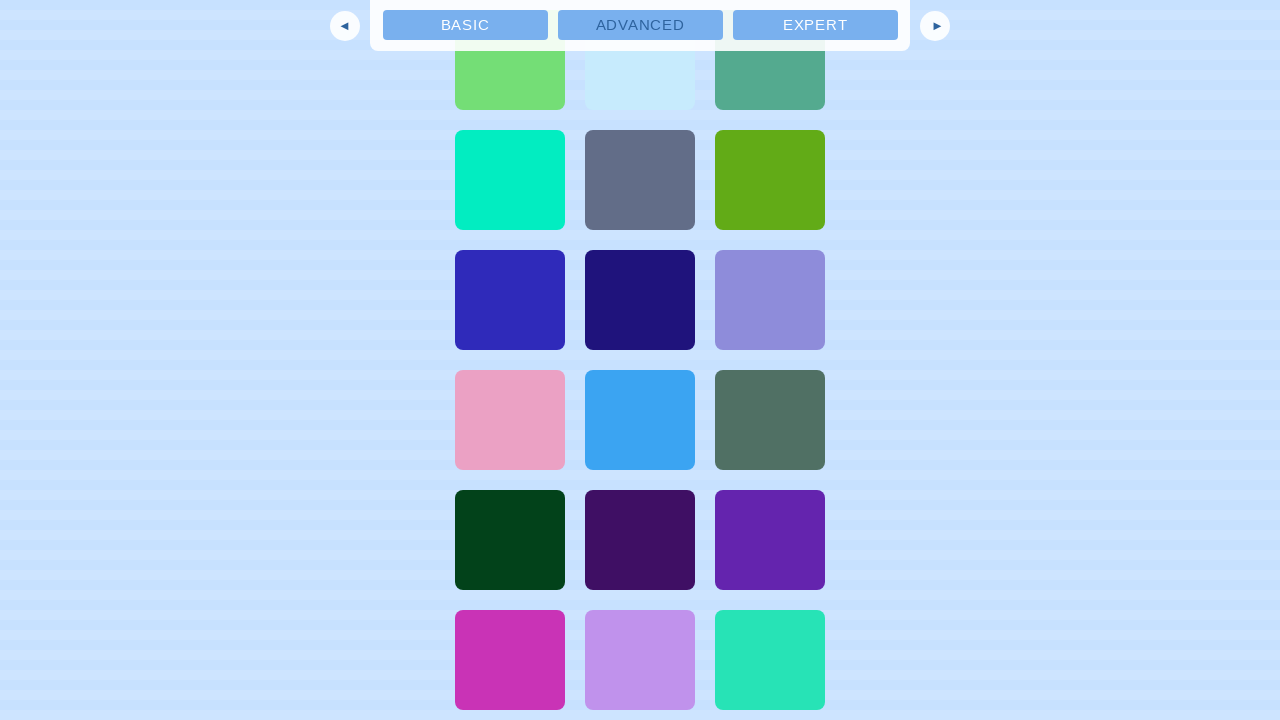

Scrolled down to bottom of page
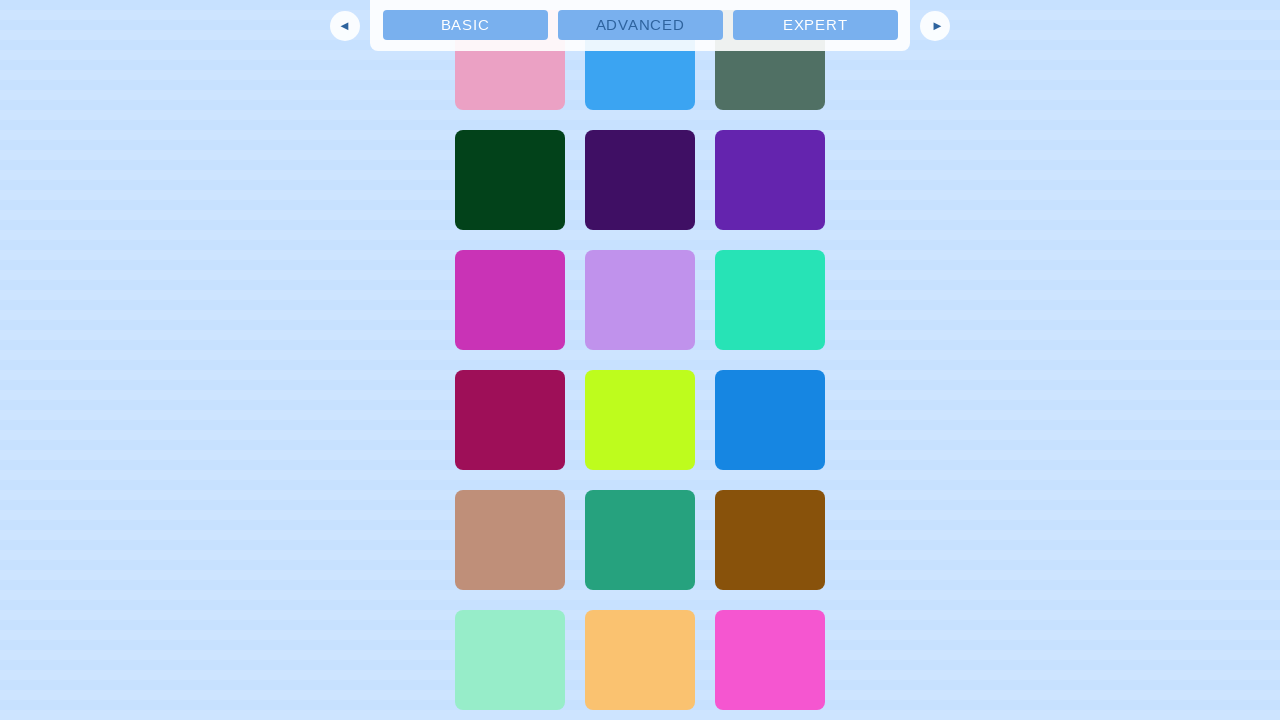

Waited 2 seconds for content to load
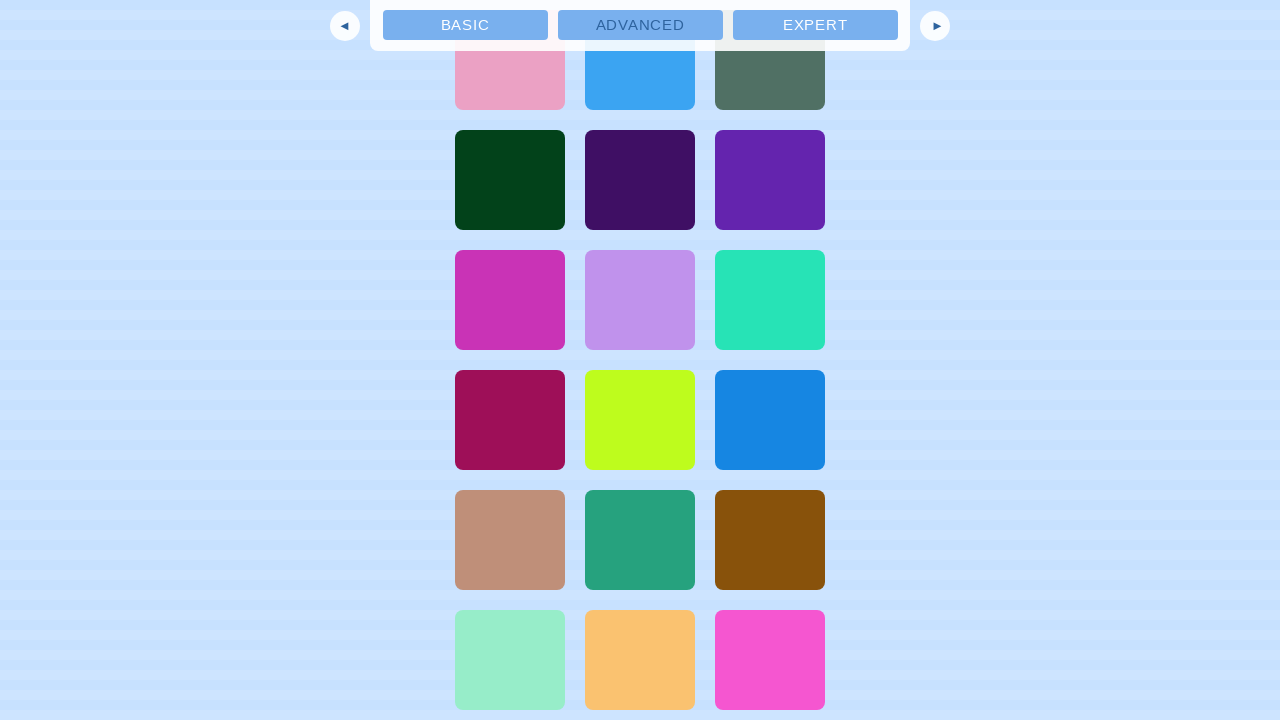

Checked current scroll height: 3240 pixels
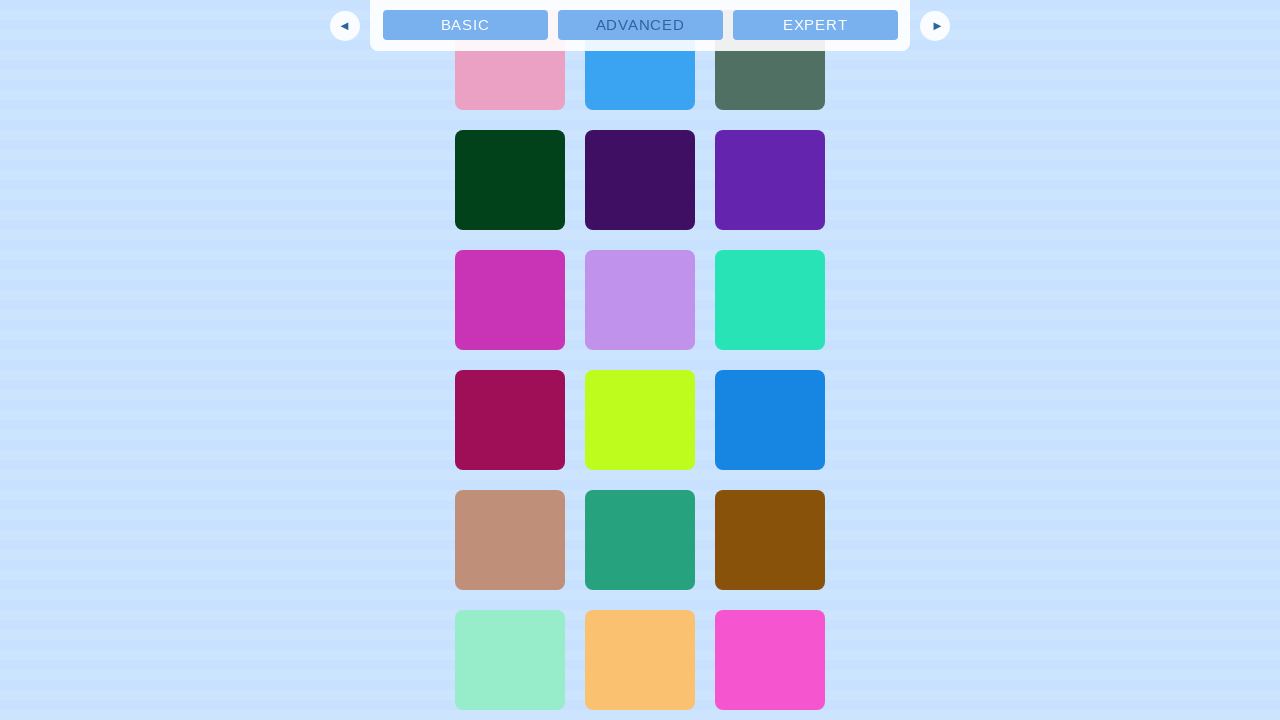

Scrolled down to bottom of page
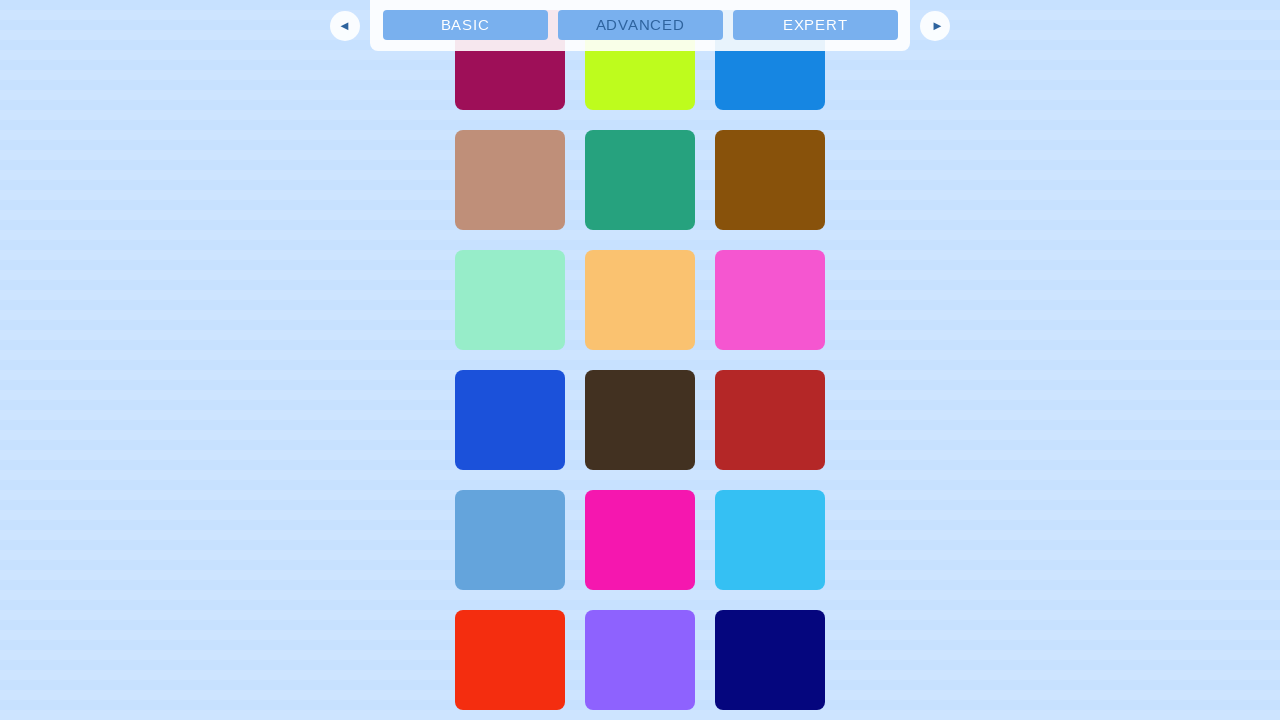

Waited 2 seconds for content to load
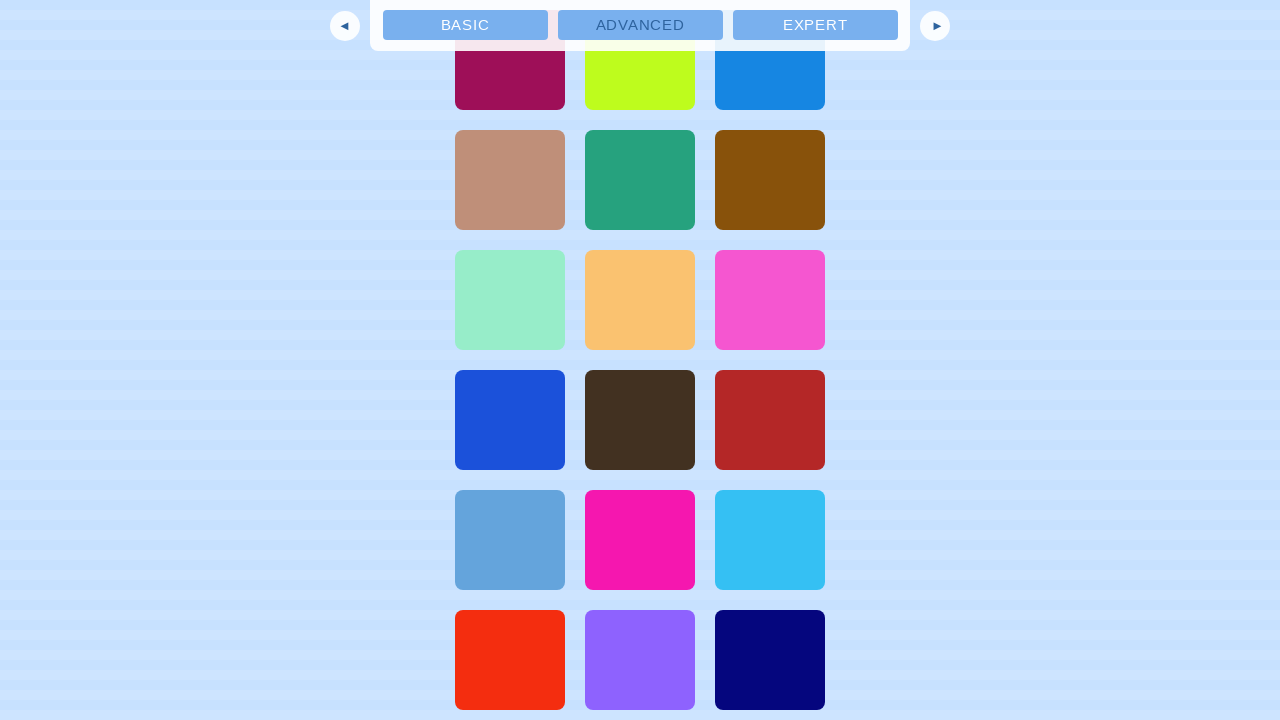

Checked current scroll height: 3600 pixels
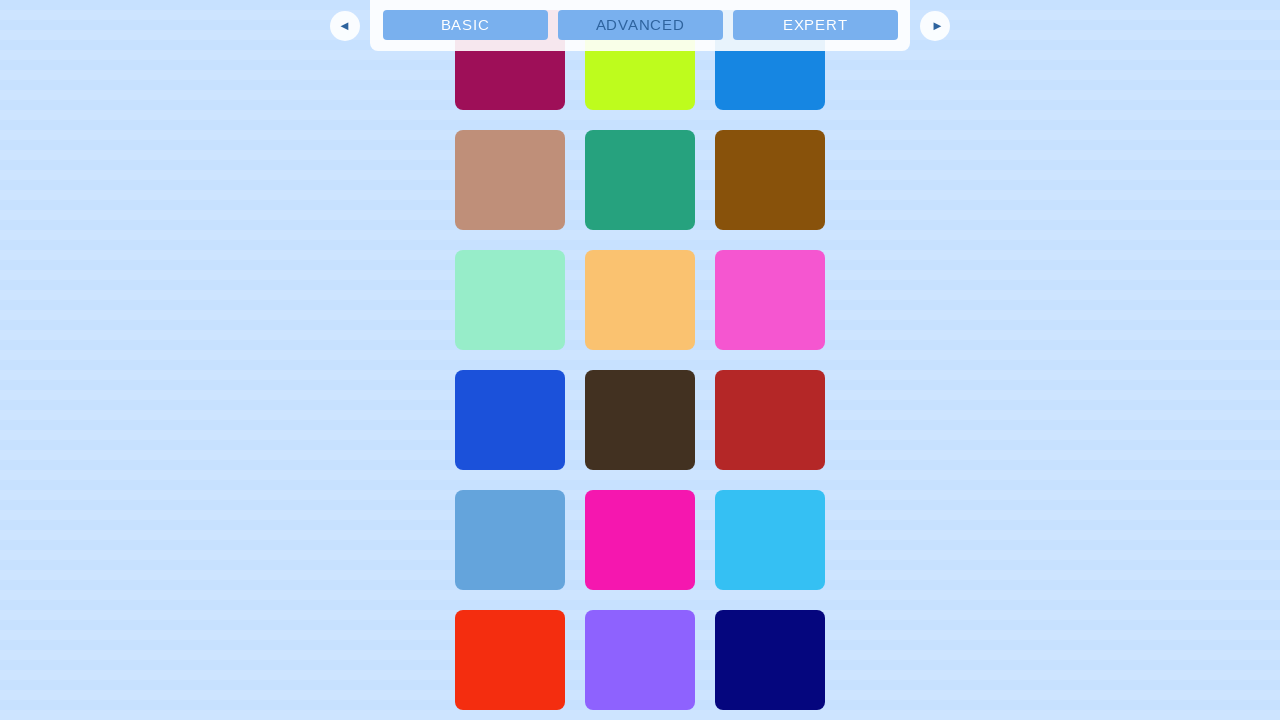

Scrolled down to bottom of page
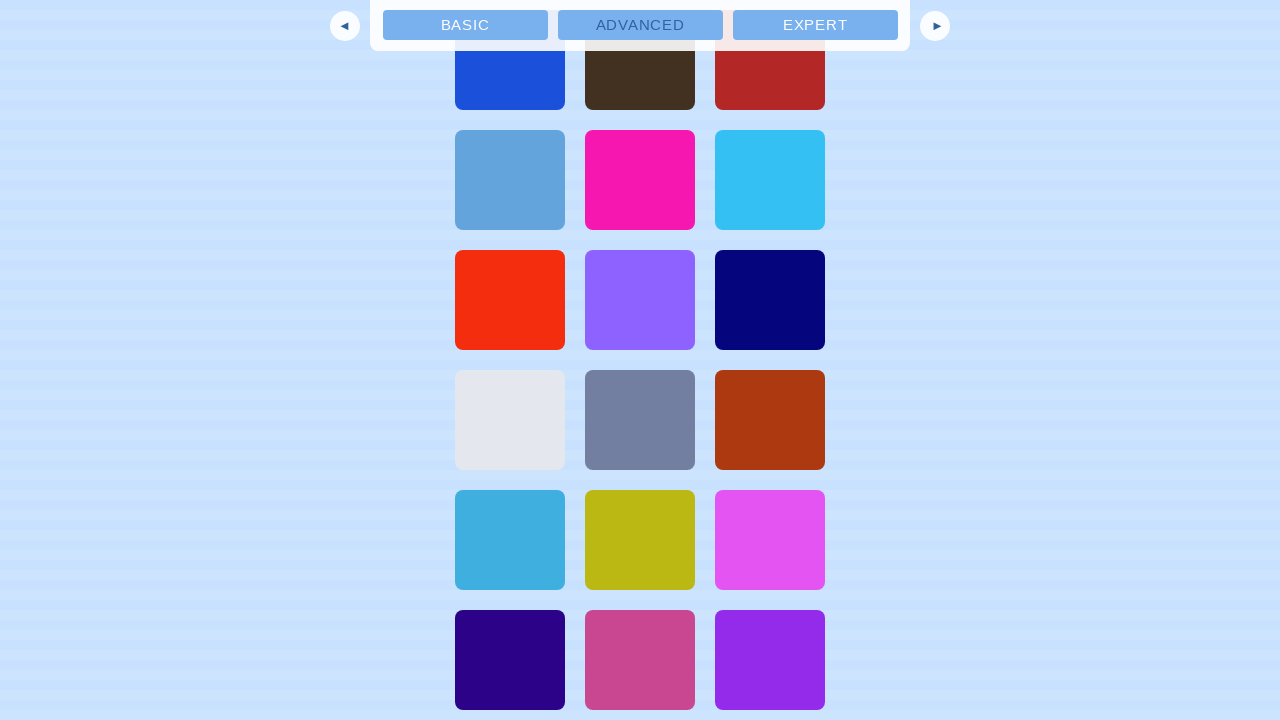

Waited 2 seconds for content to load
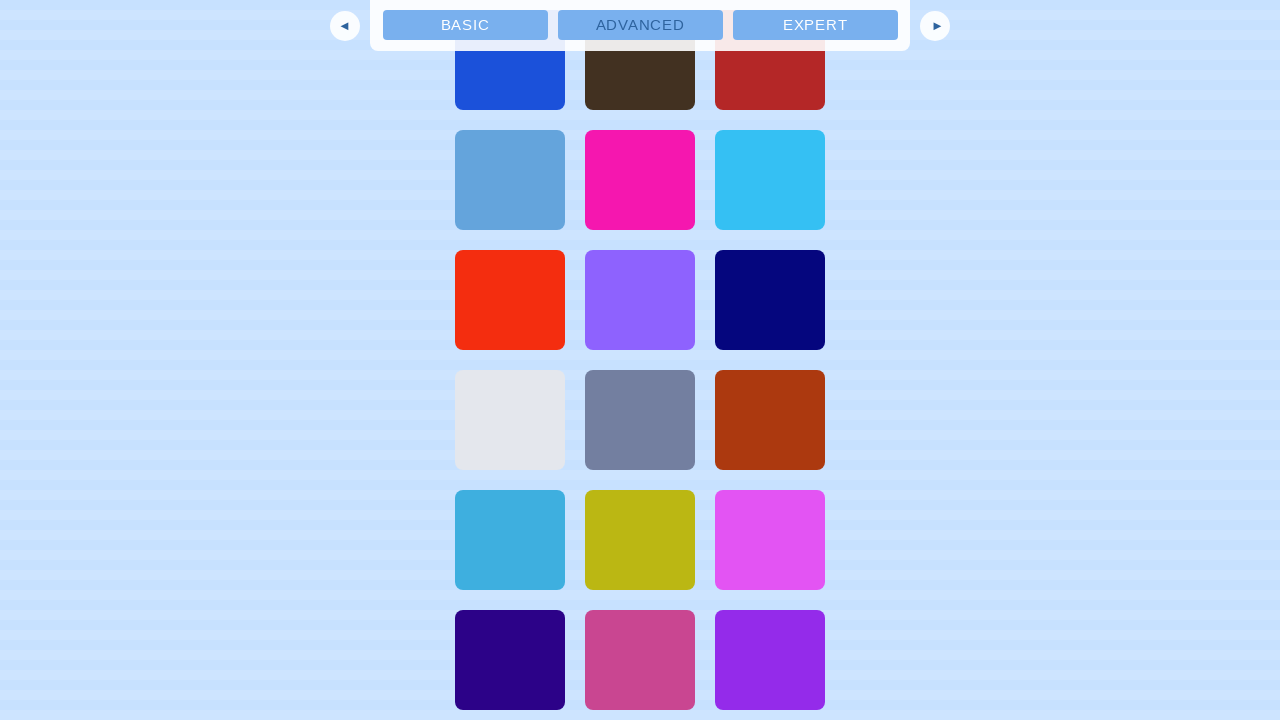

Checked current scroll height: 3960 pixels
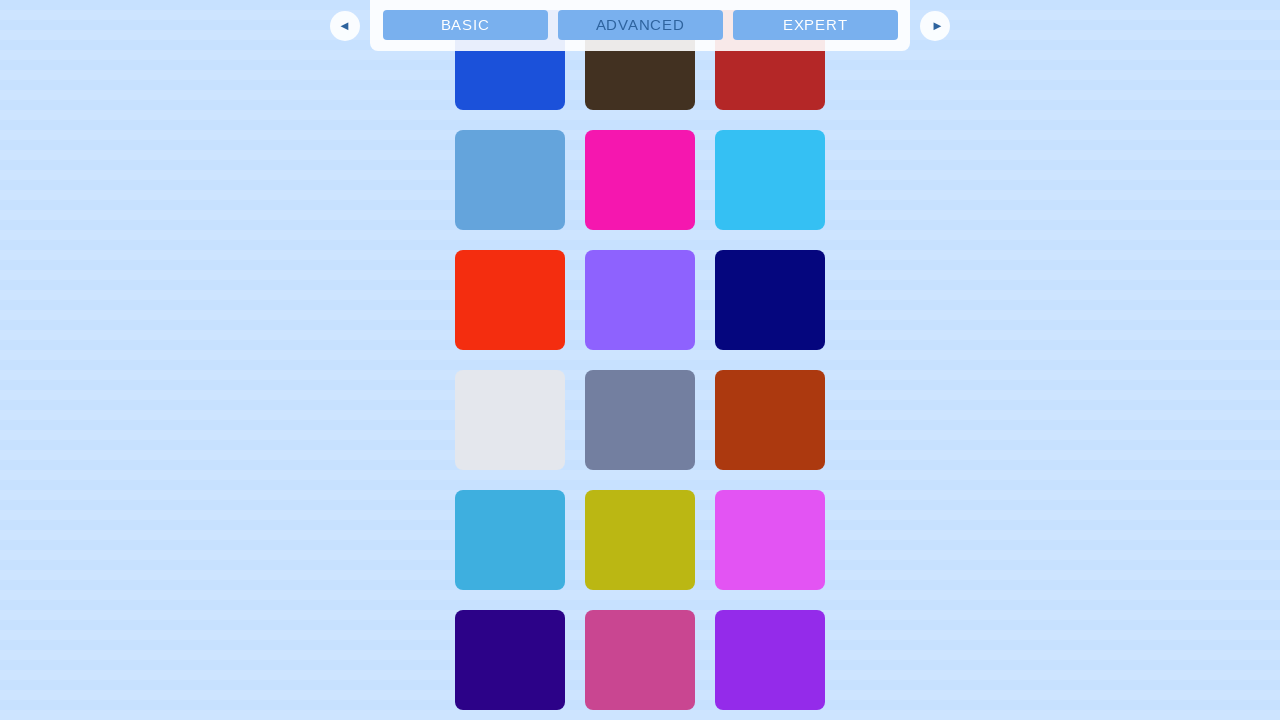

Scrolled down to bottom of page
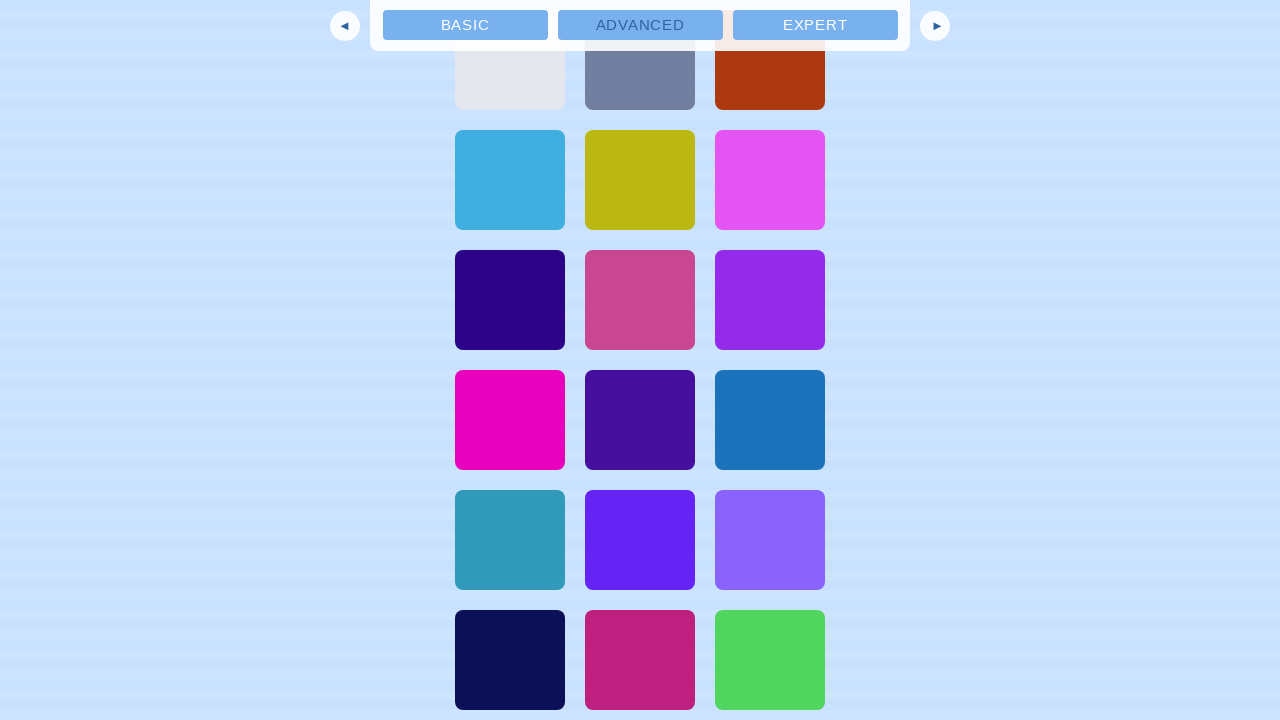

Waited 2 seconds for content to load
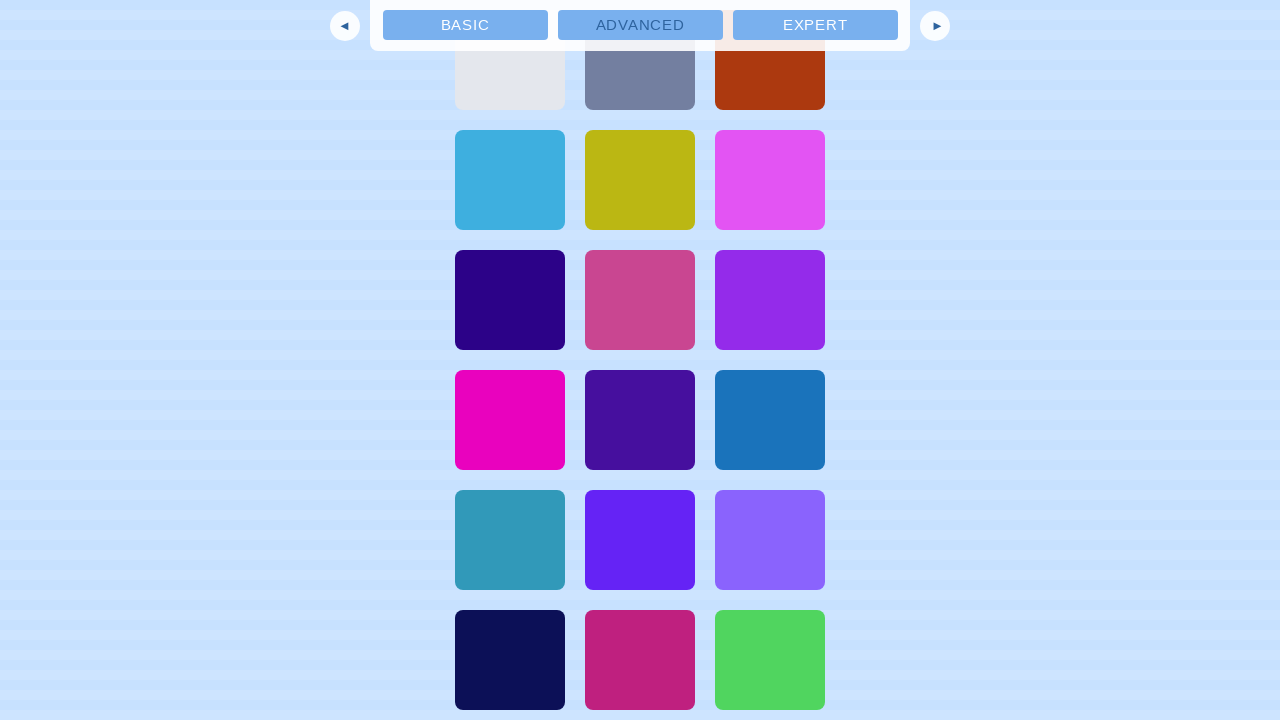

Checked current scroll height: 4320 pixels
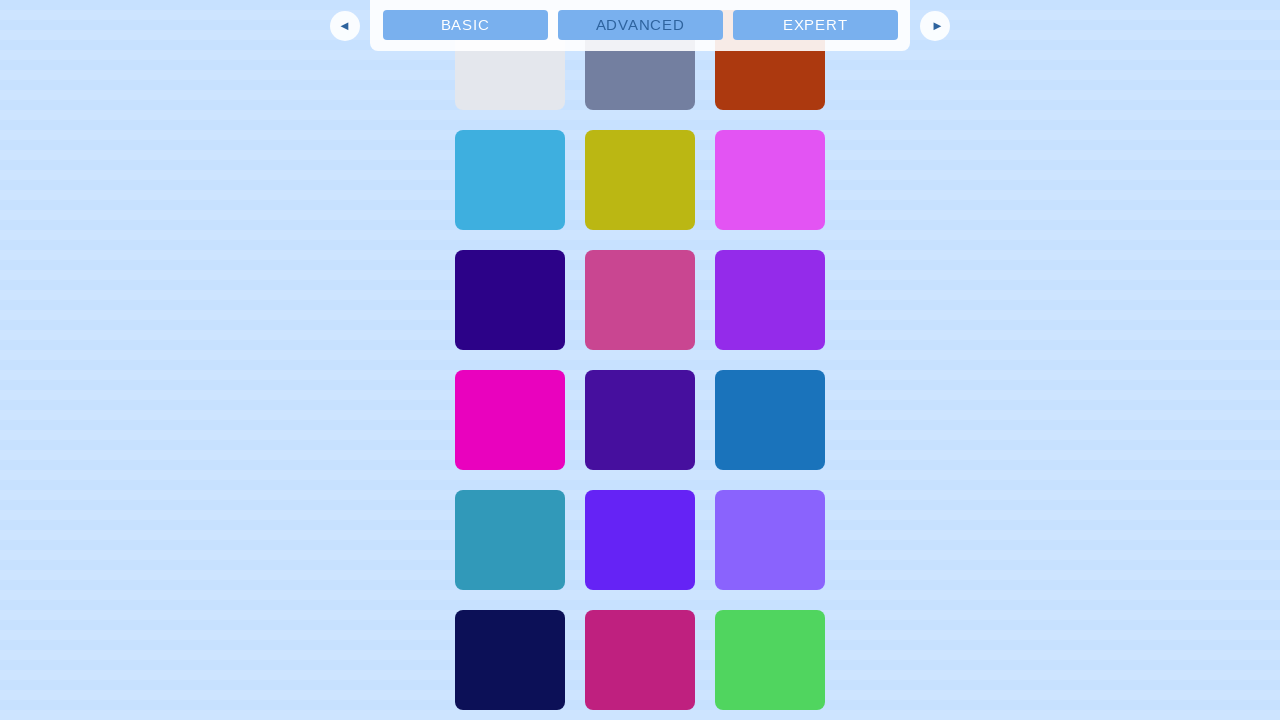

Scrolled down to bottom of page
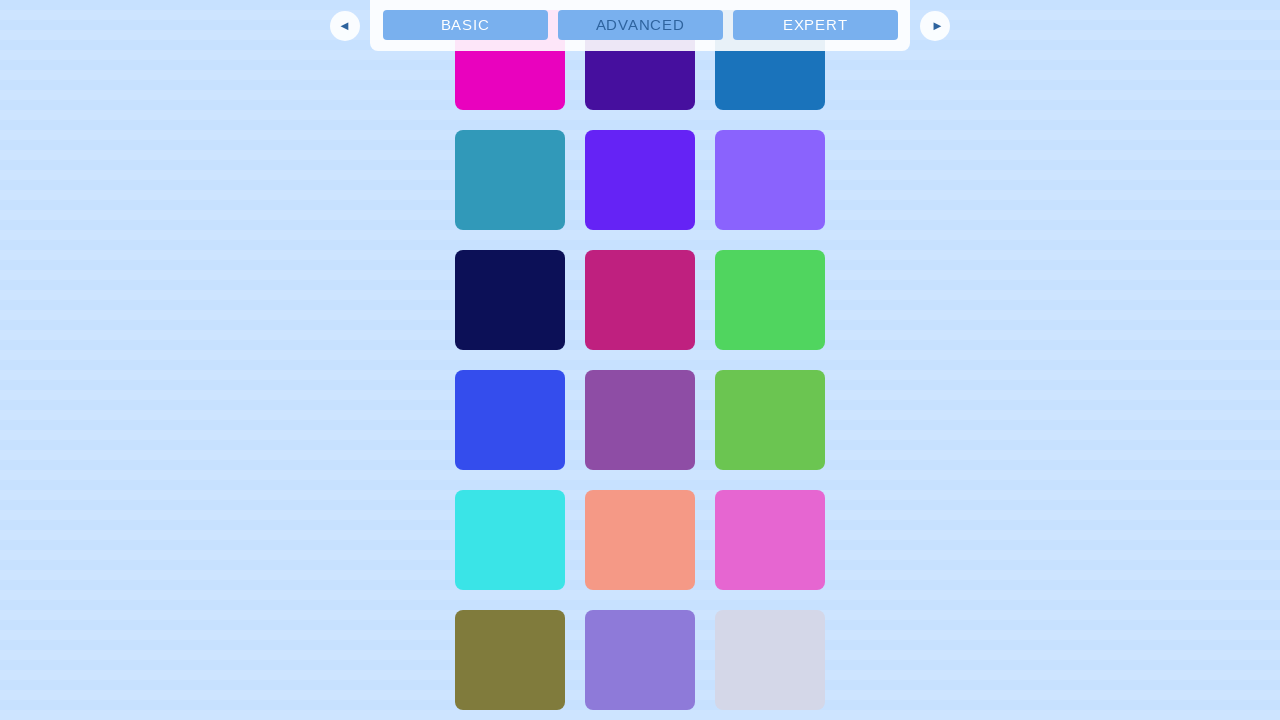

Waited 2 seconds for content to load
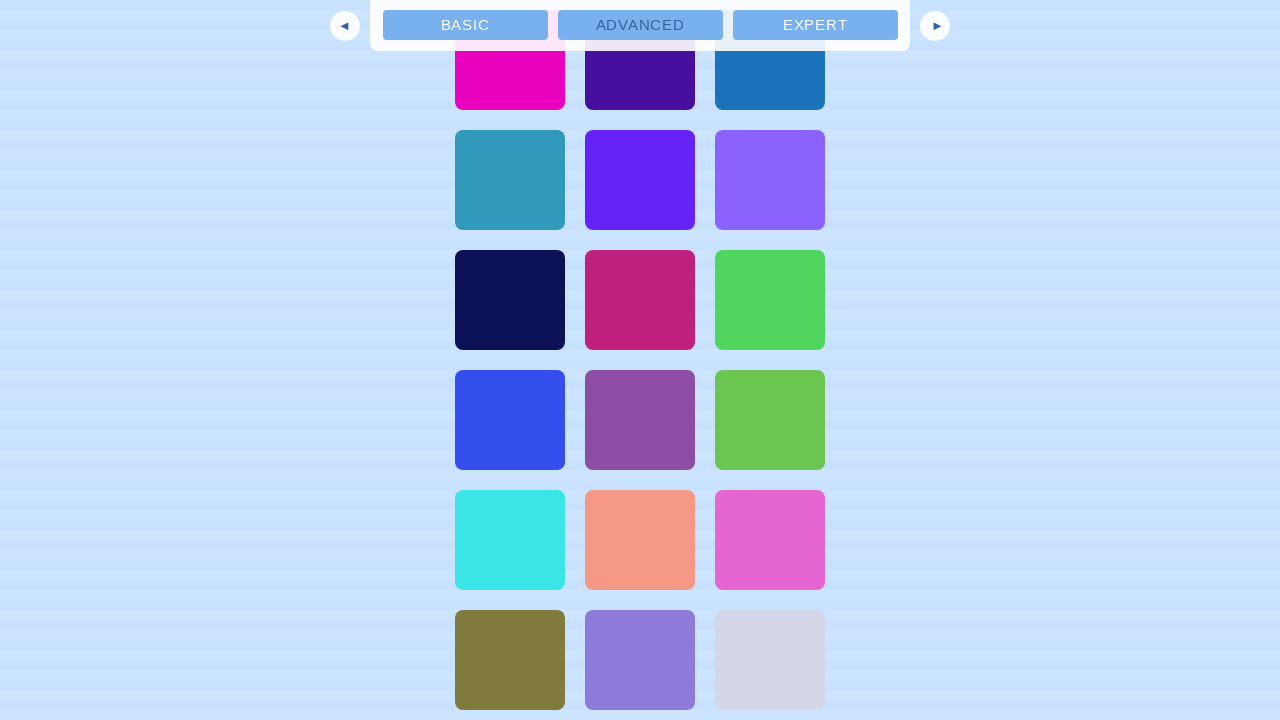

Checked current scroll height: 4680 pixels
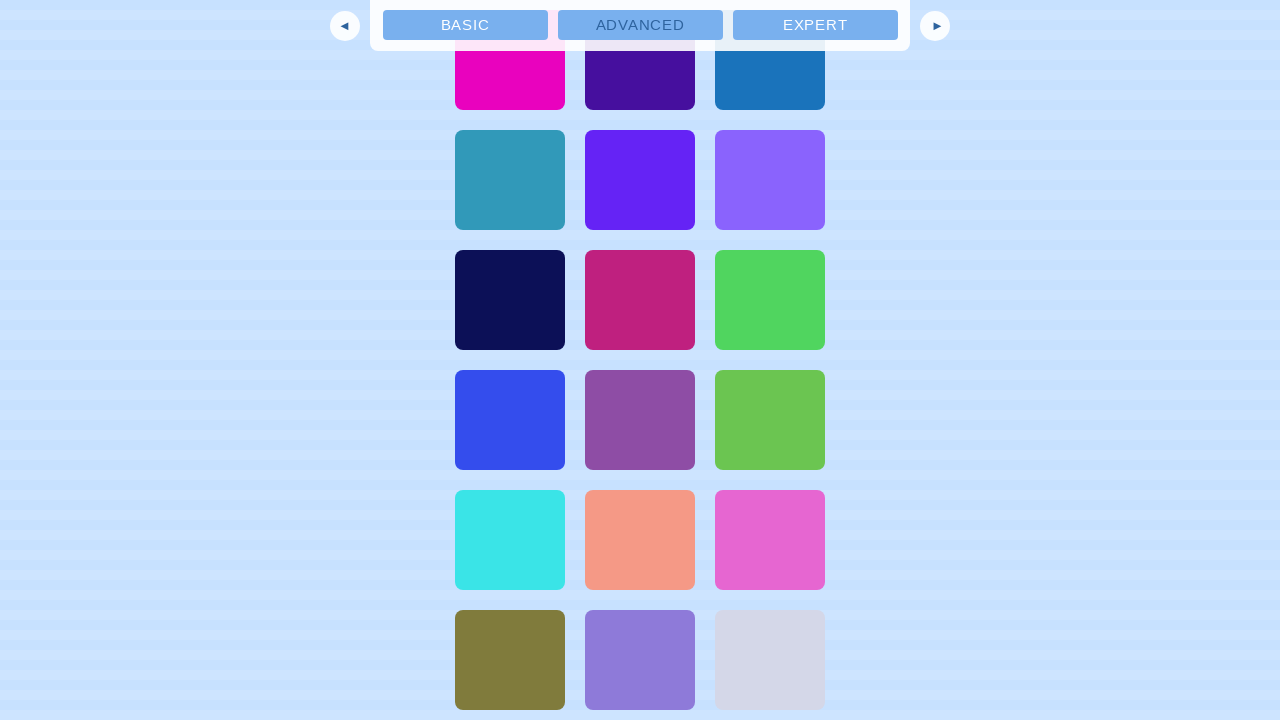

Scrolled down to bottom of page
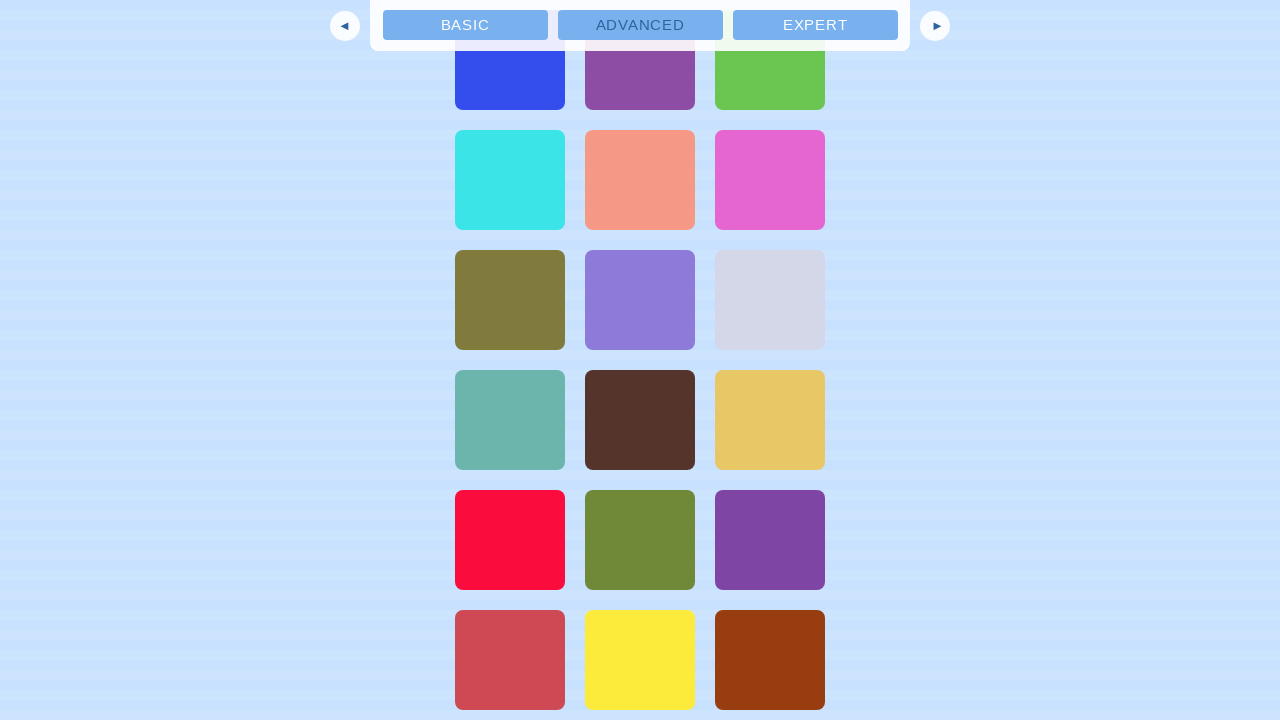

Waited 2 seconds for content to load
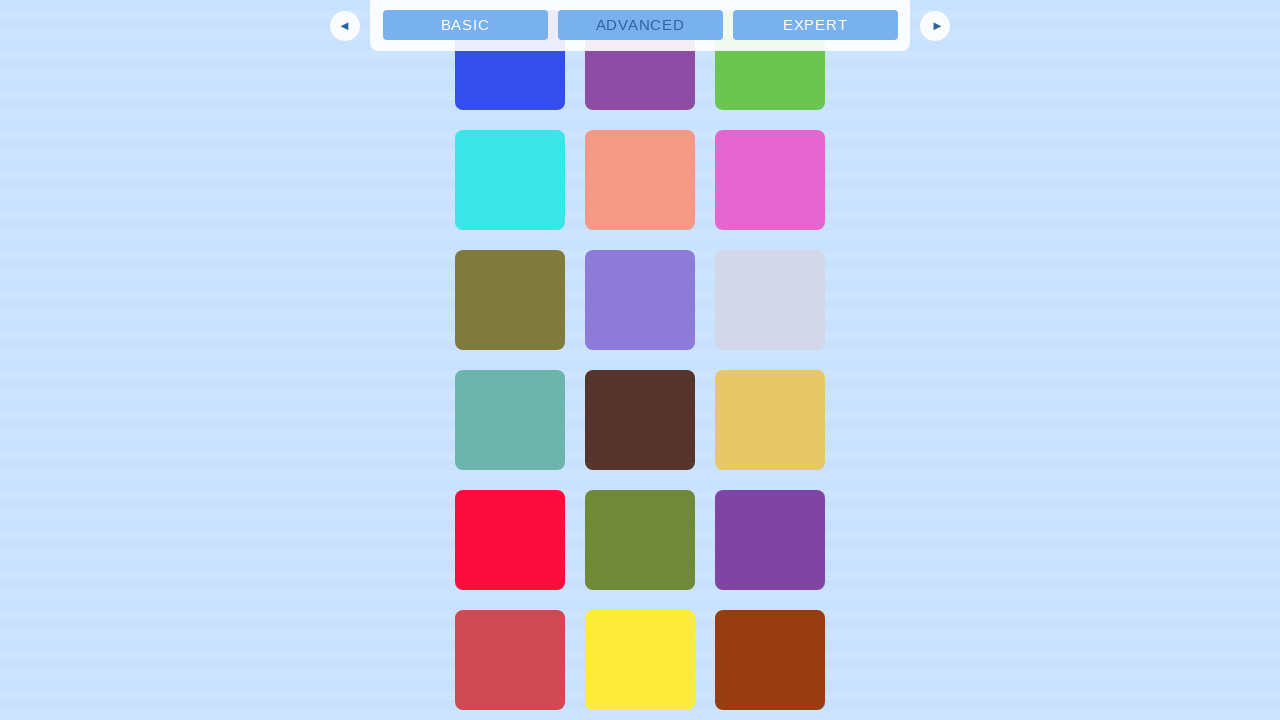

Checked current scroll height: 5040 pixels
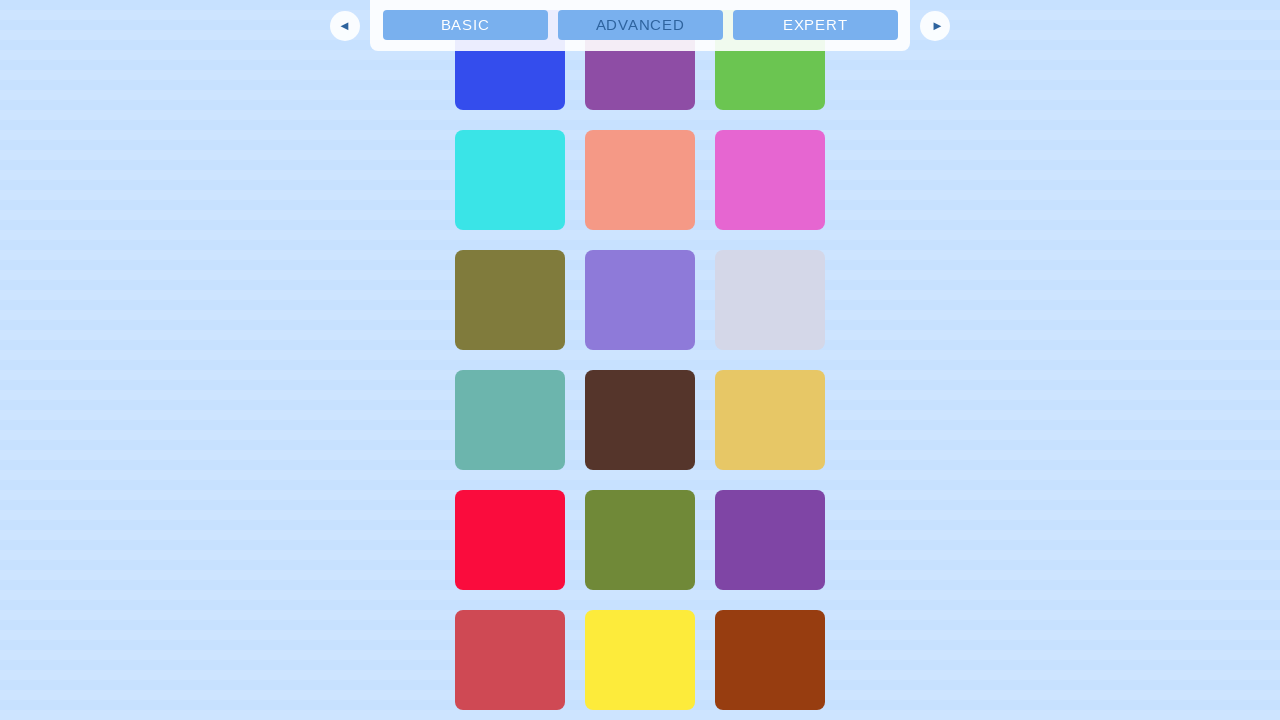

Scrolled down to bottom of page
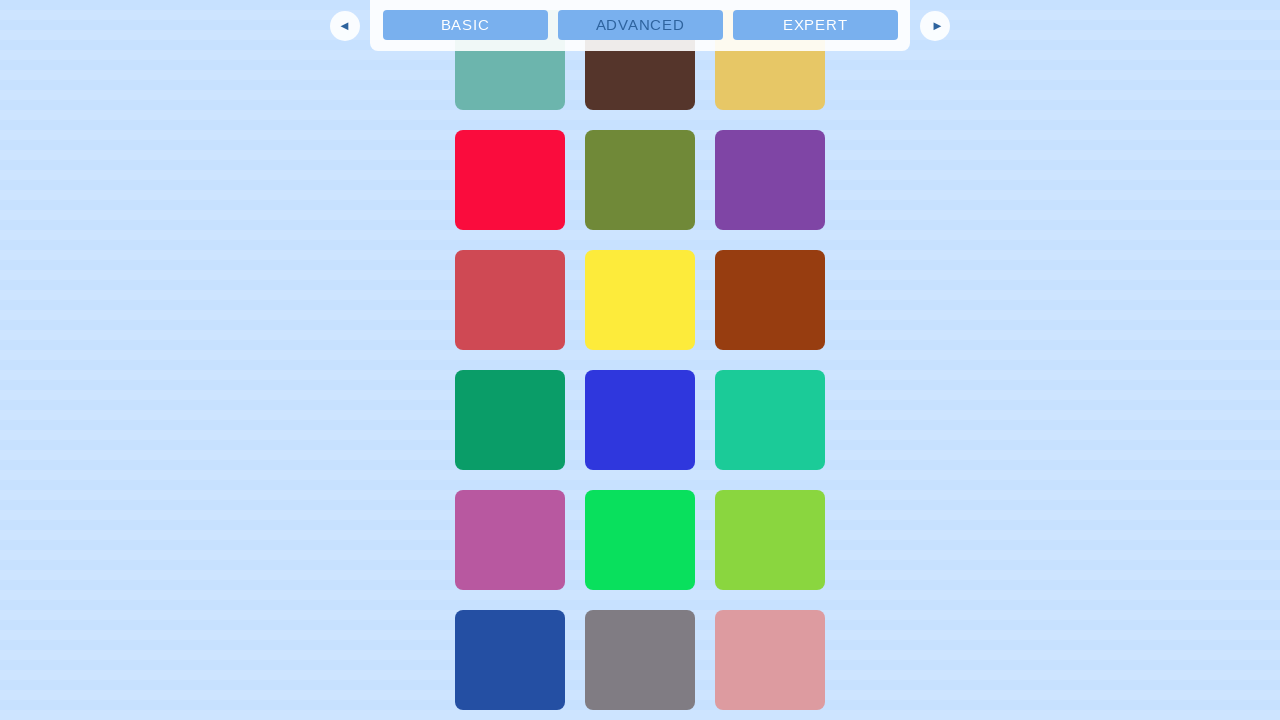

Waited 2 seconds for content to load
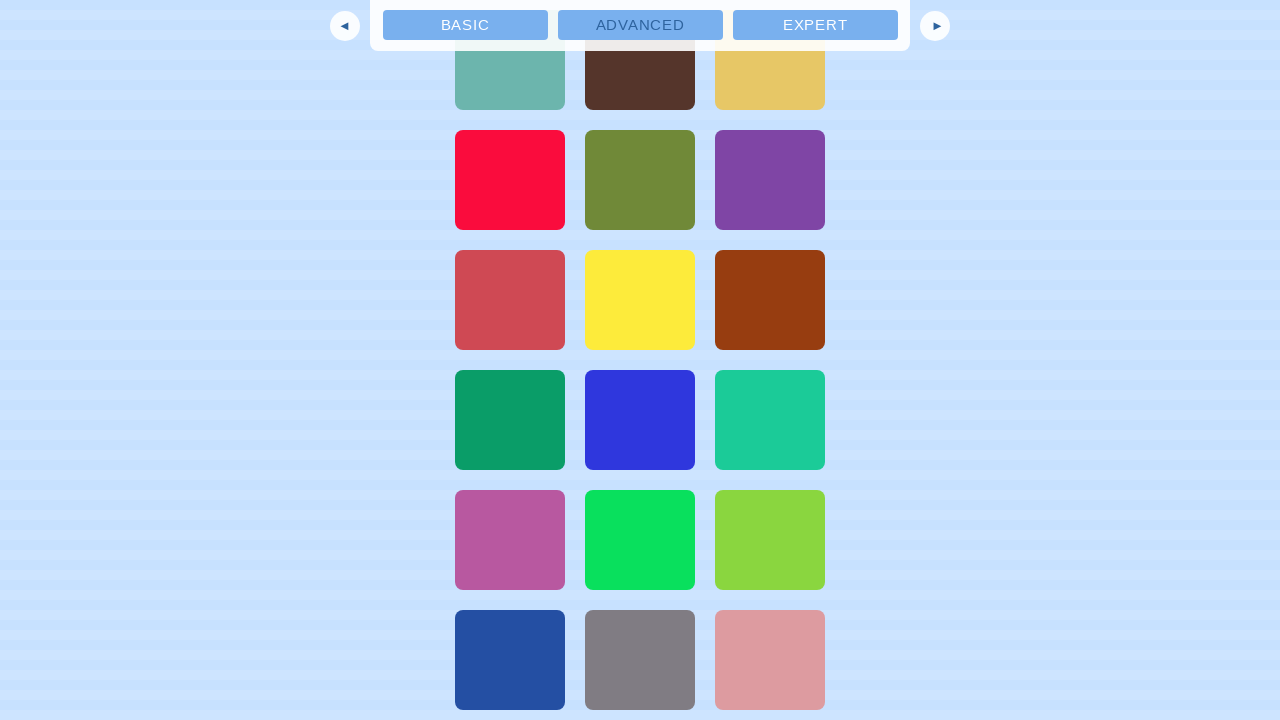

Reached target scroll height of 5000 pixels
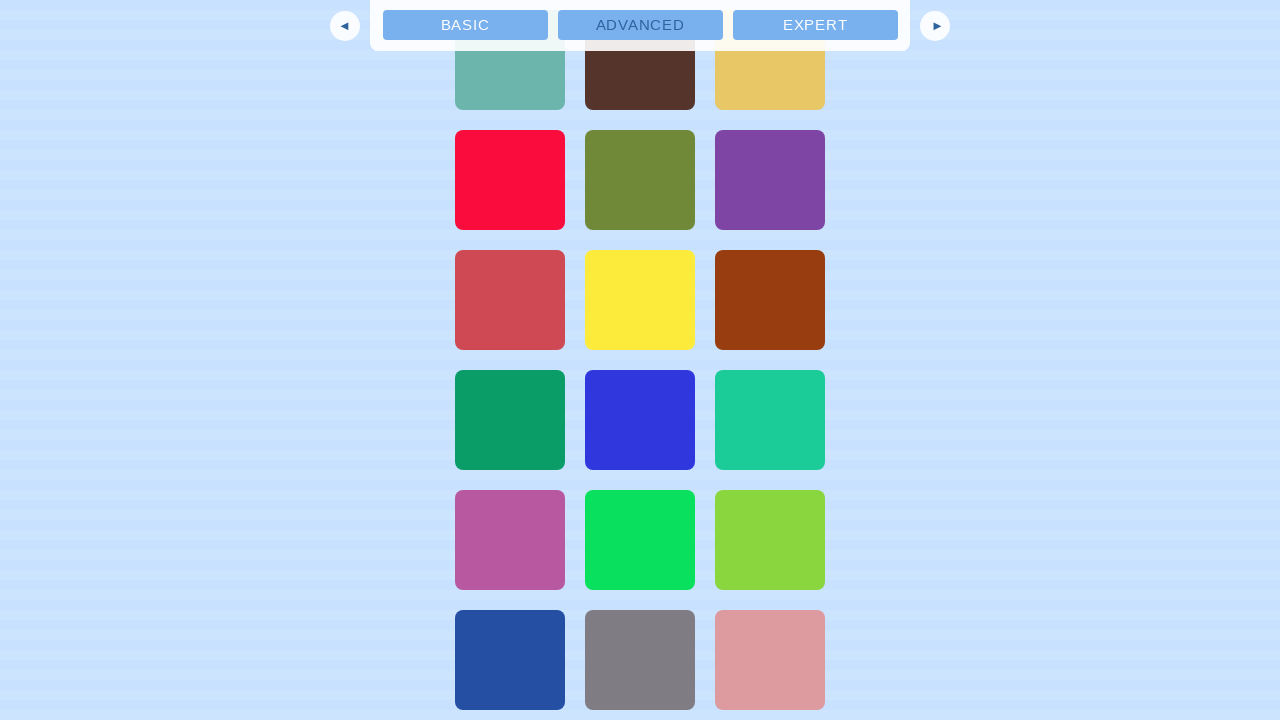

Waited 5 seconds before scrolling back up
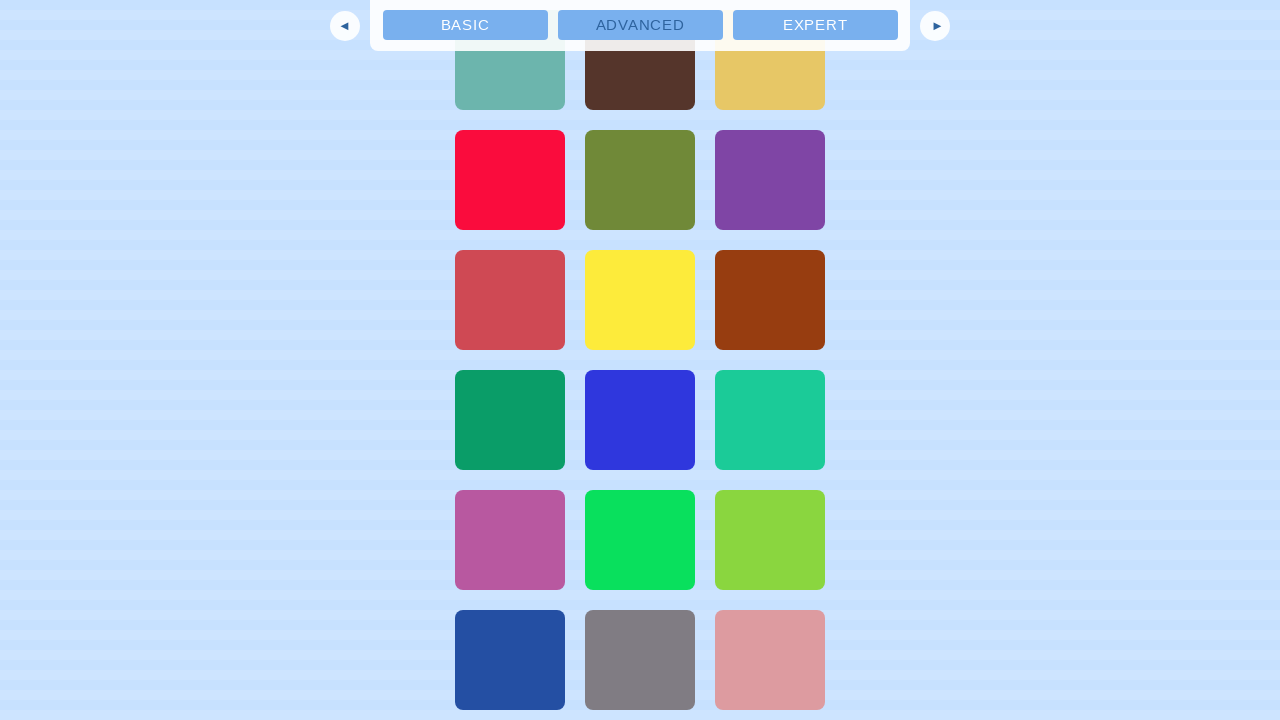

Scrolled up by 1000 pixels
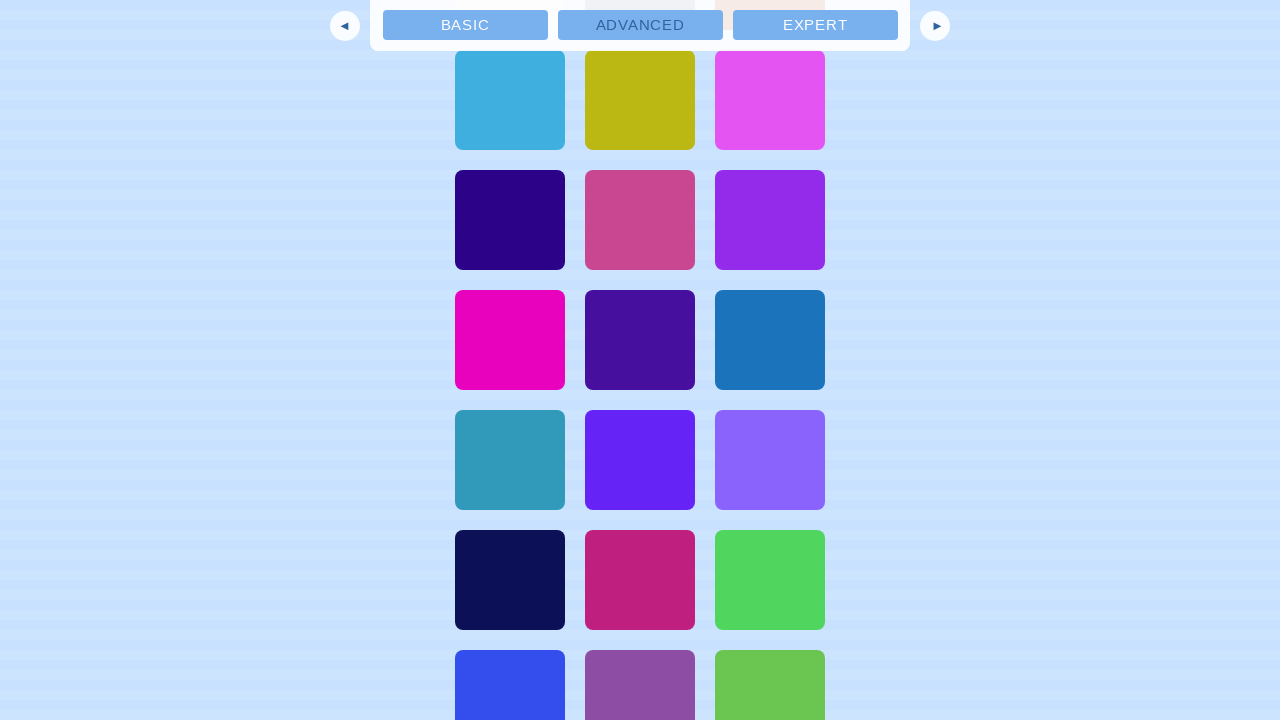

Completed partial scroll back to top
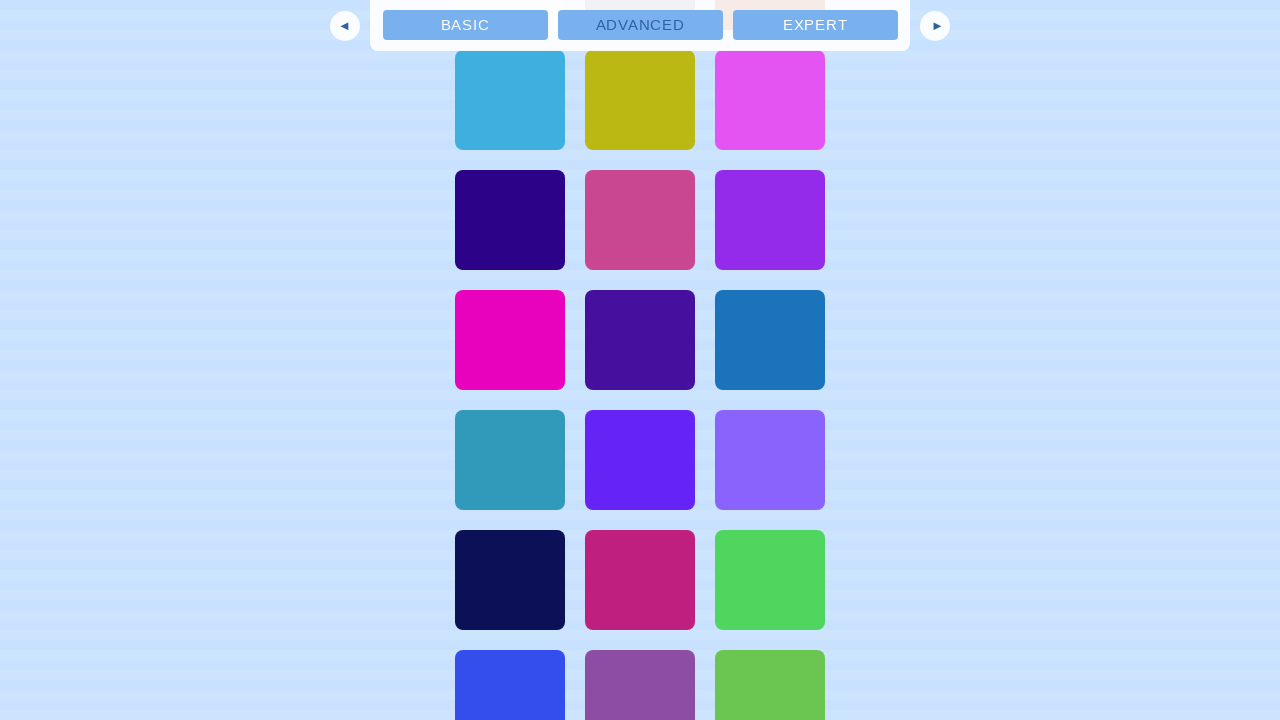

Final wait of 5 seconds completed
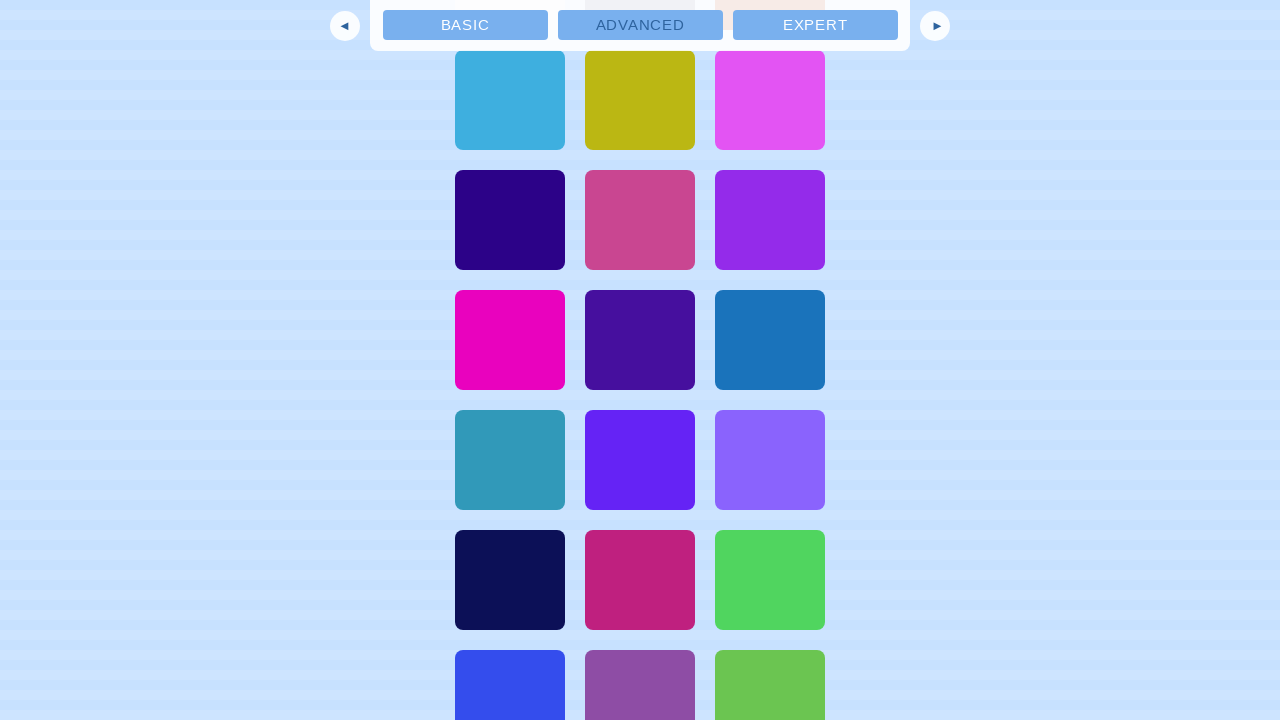

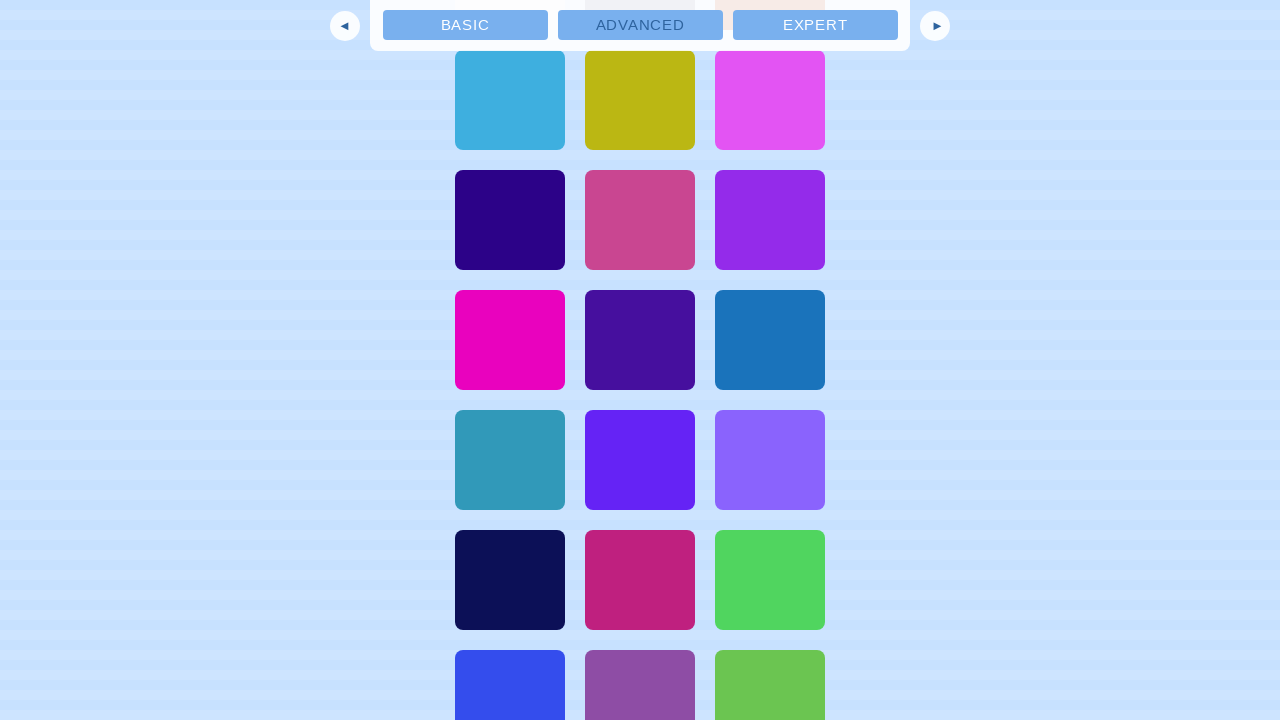